Tests jQuery UI datepicker functionality by navigating to a past date (May 1, 2023) using the calendar navigation controls

Starting URL: https://jqueryui.com/datepicker/

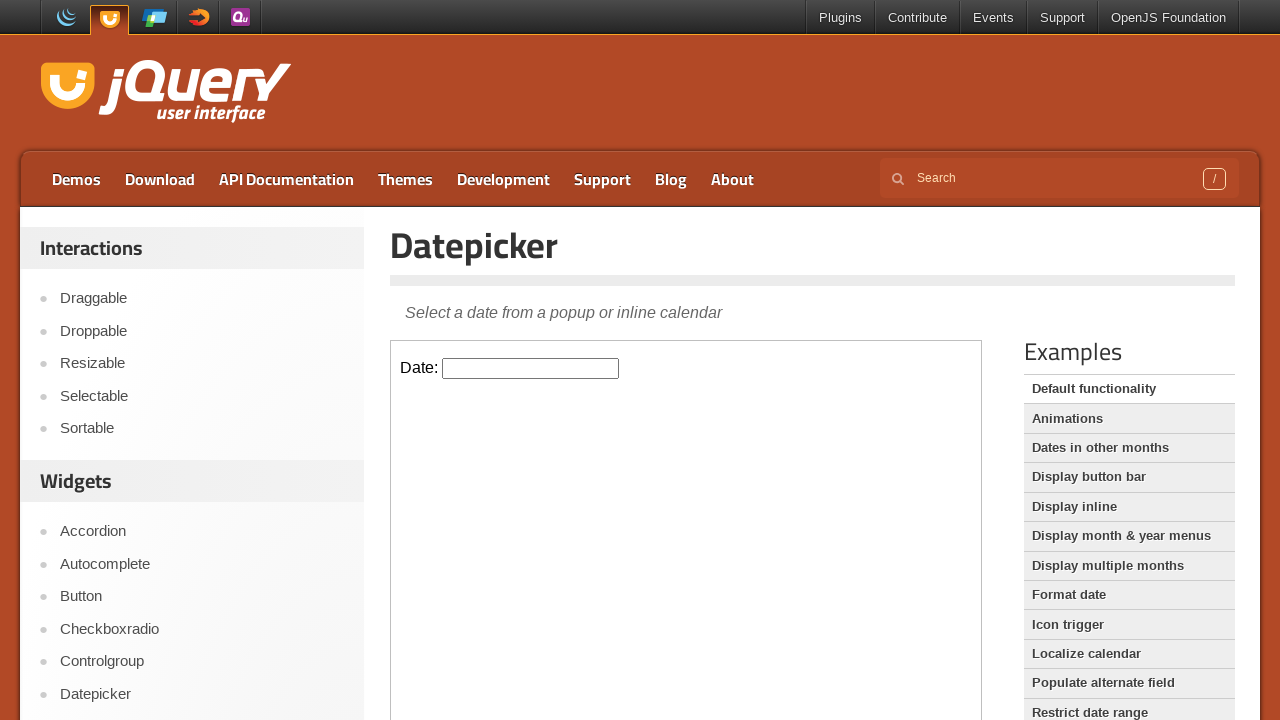

Located iframe containing the datepicker
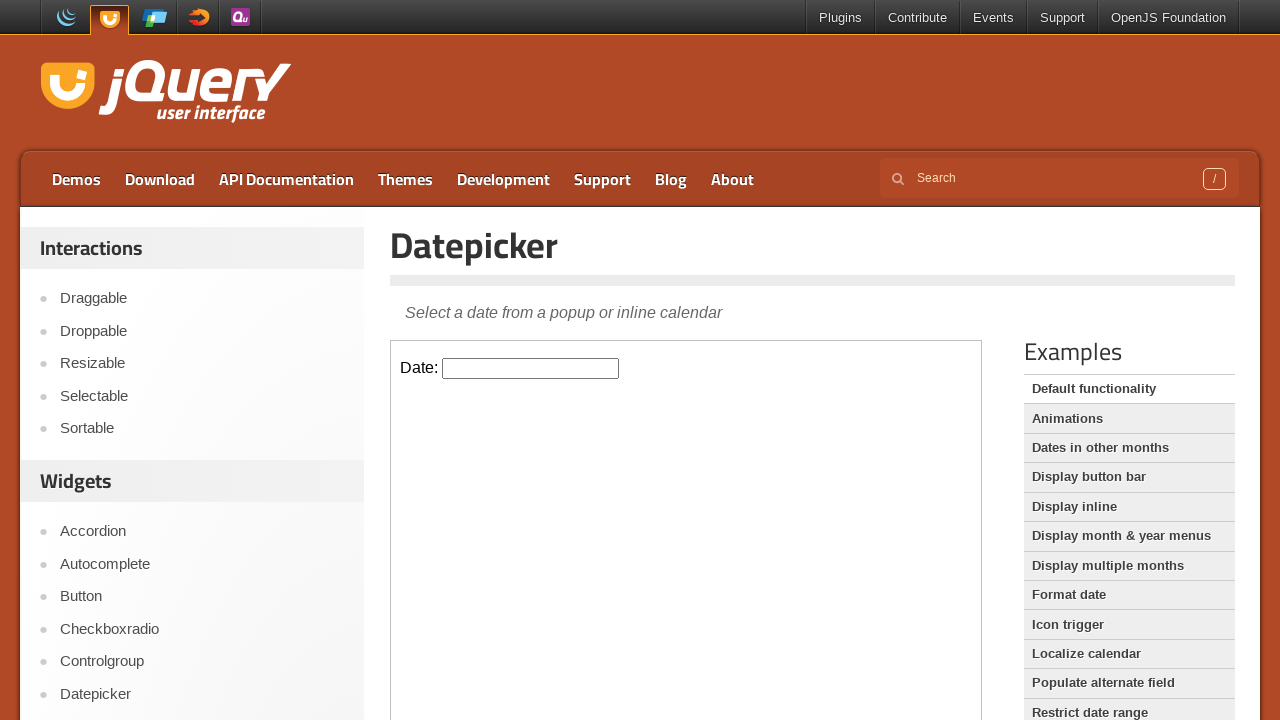

Located datepicker input field
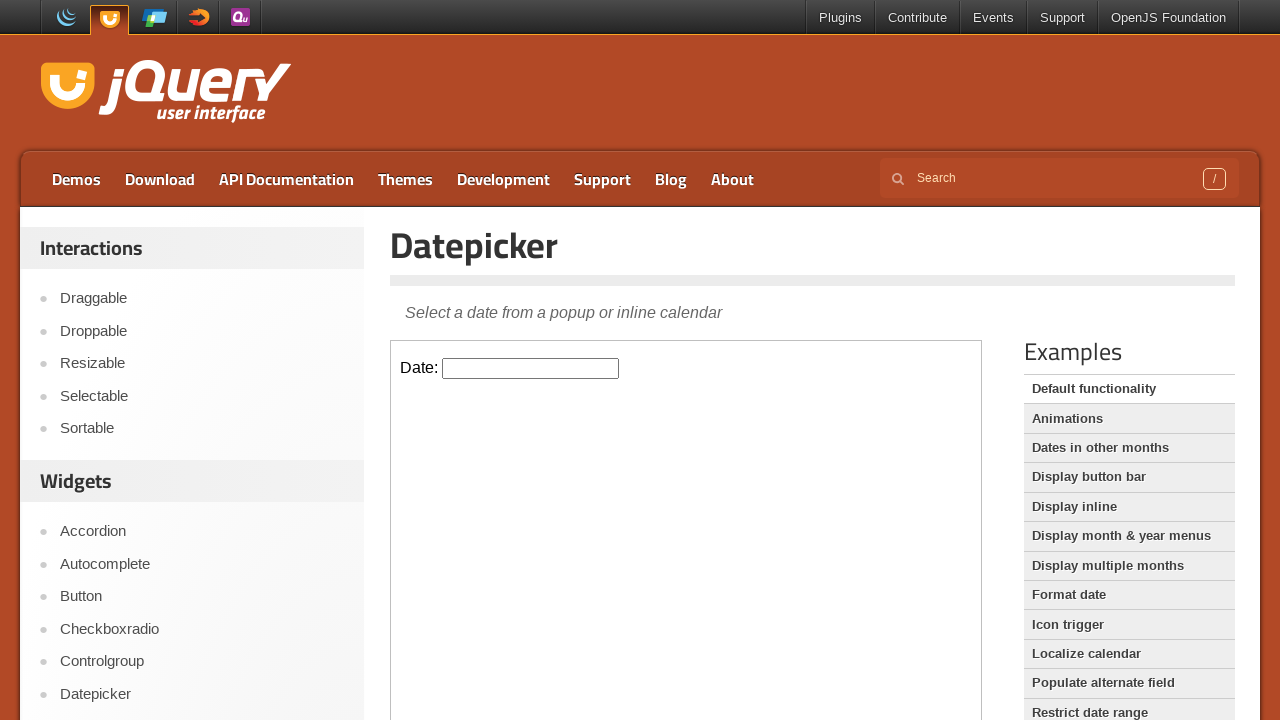

Clicked datepicker input to open calendar at (531, 368) on iframe >> nth=0 >> internal:control=enter-frame >> input#datepicker
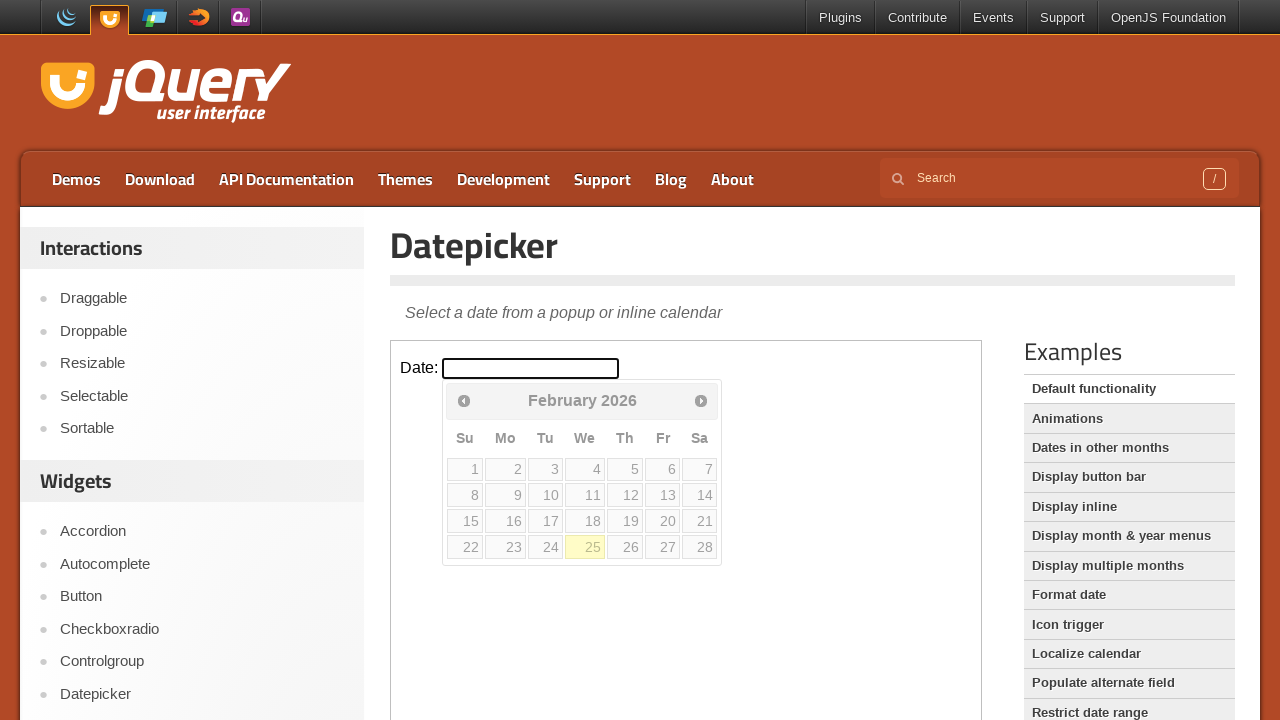

Clicked previous month button (currently at February 2026) at (464, 400) on iframe >> nth=0 >> internal:control=enter-frame >> span.ui-icon.ui-icon-circle-t
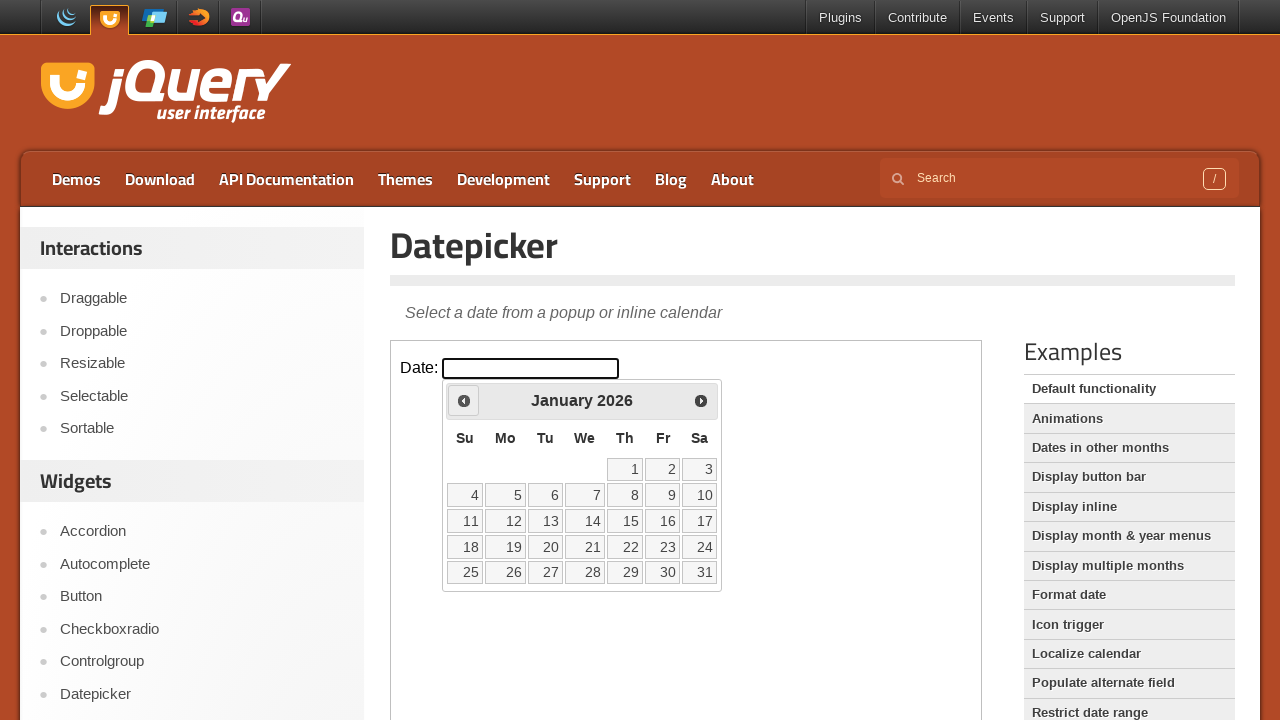

Clicked previous month button (currently at January 2026) at (464, 400) on iframe >> nth=0 >> internal:control=enter-frame >> span.ui-icon.ui-icon-circle-t
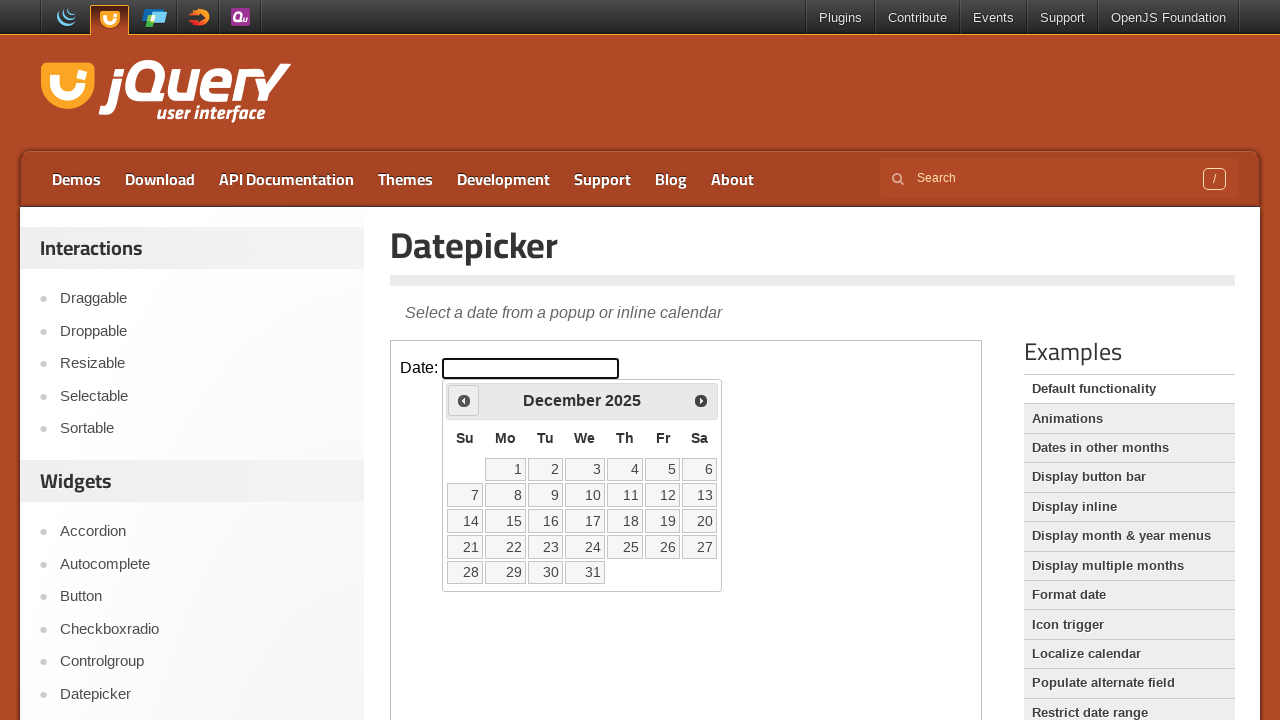

Clicked previous month button (currently at December 2025) at (464, 400) on iframe >> nth=0 >> internal:control=enter-frame >> span.ui-icon.ui-icon-circle-t
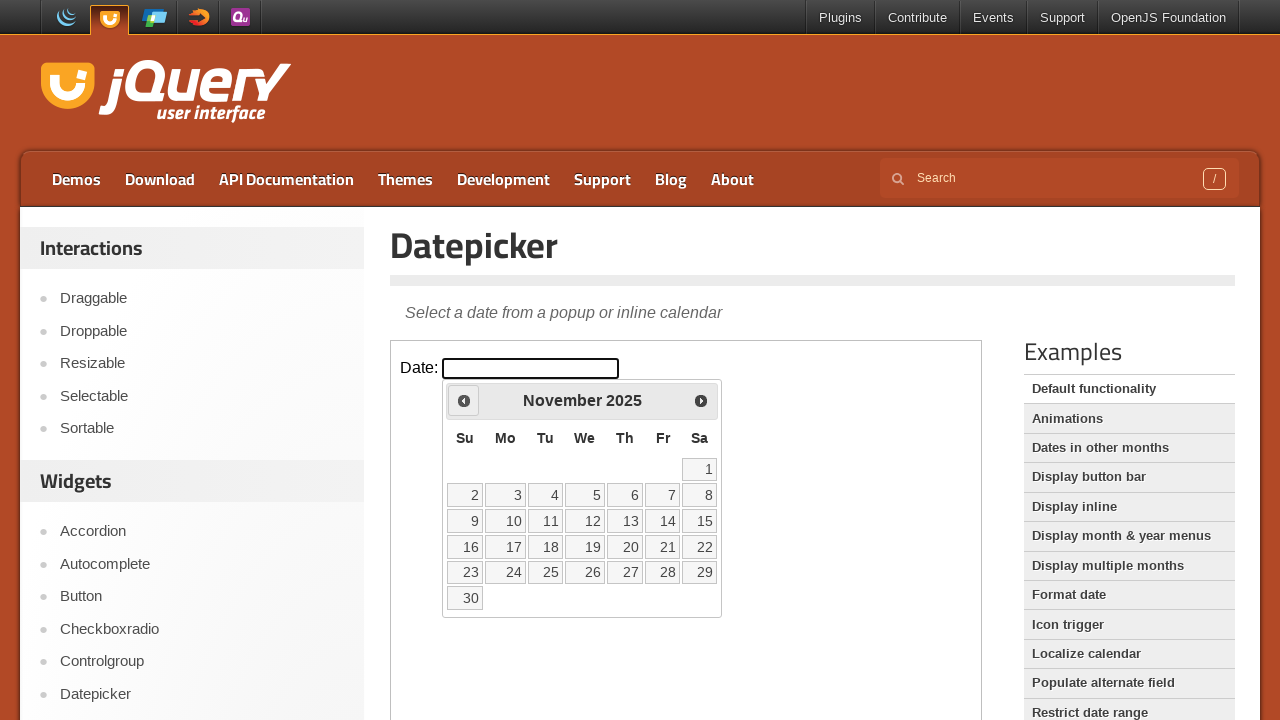

Clicked previous month button (currently at November 2025) at (464, 400) on iframe >> nth=0 >> internal:control=enter-frame >> span.ui-icon.ui-icon-circle-t
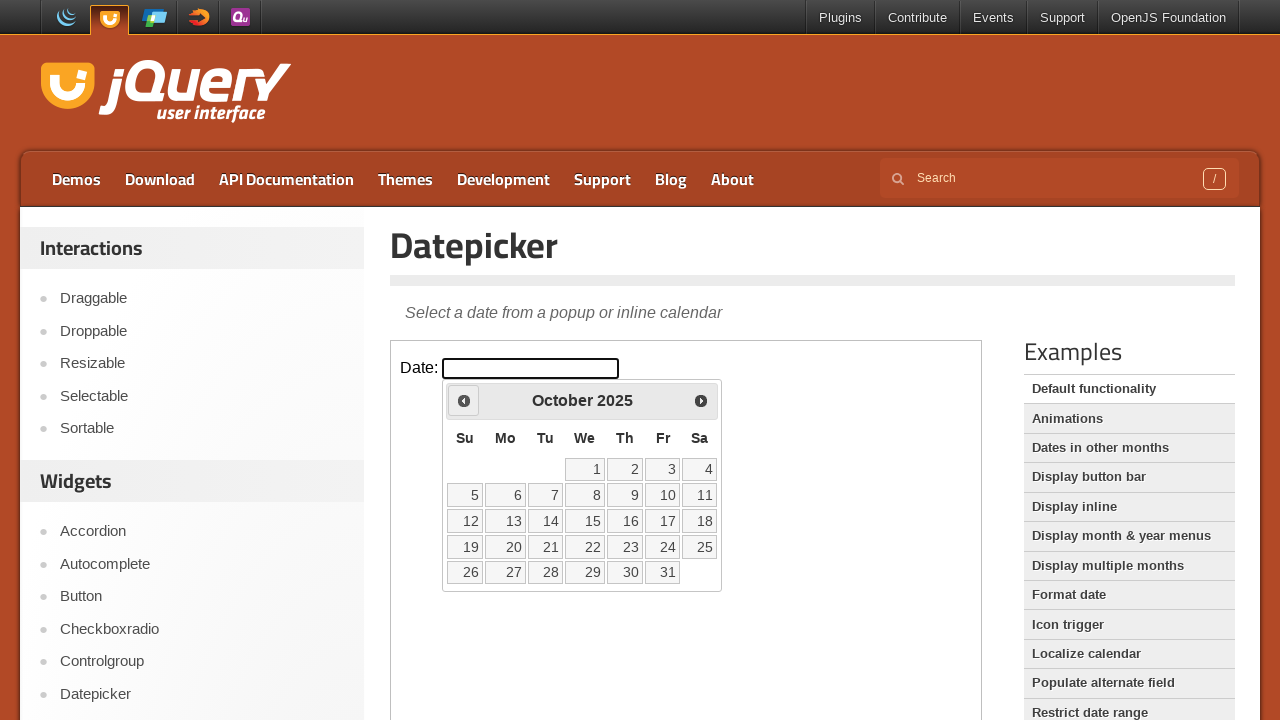

Clicked previous month button (currently at October 2025) at (464, 400) on iframe >> nth=0 >> internal:control=enter-frame >> span.ui-icon.ui-icon-circle-t
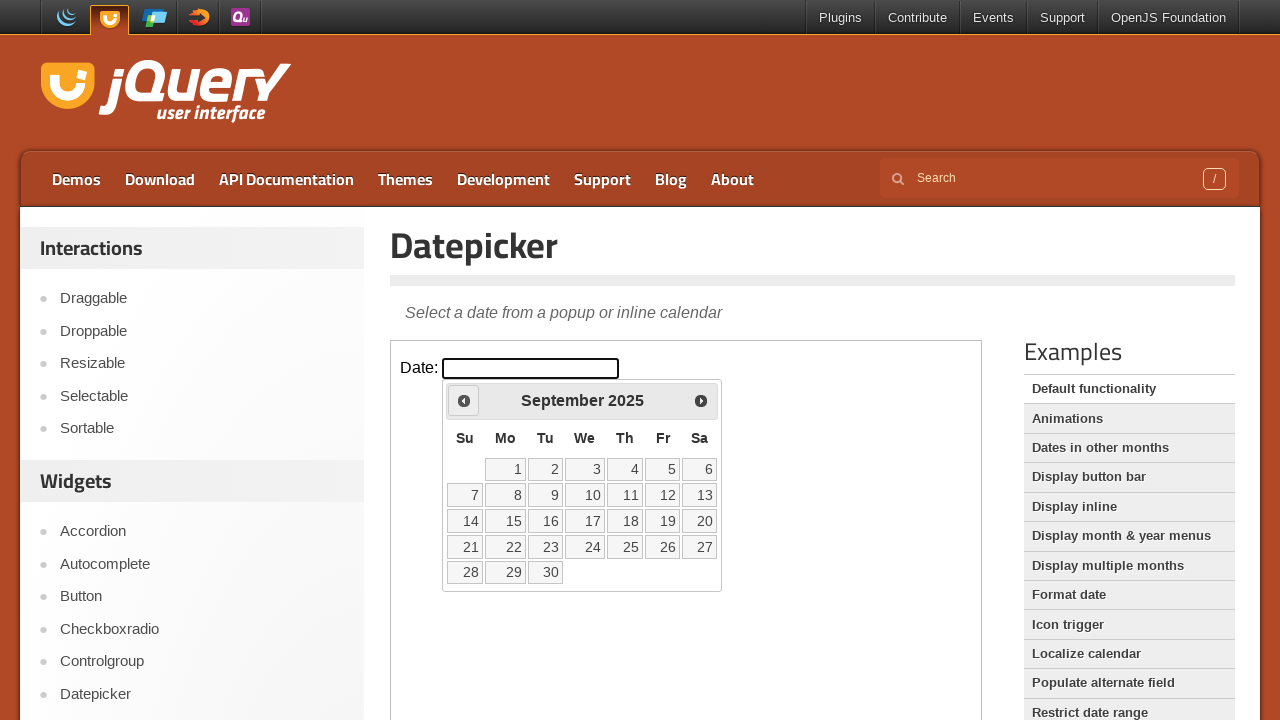

Clicked previous month button (currently at September 2025) at (464, 400) on iframe >> nth=0 >> internal:control=enter-frame >> span.ui-icon.ui-icon-circle-t
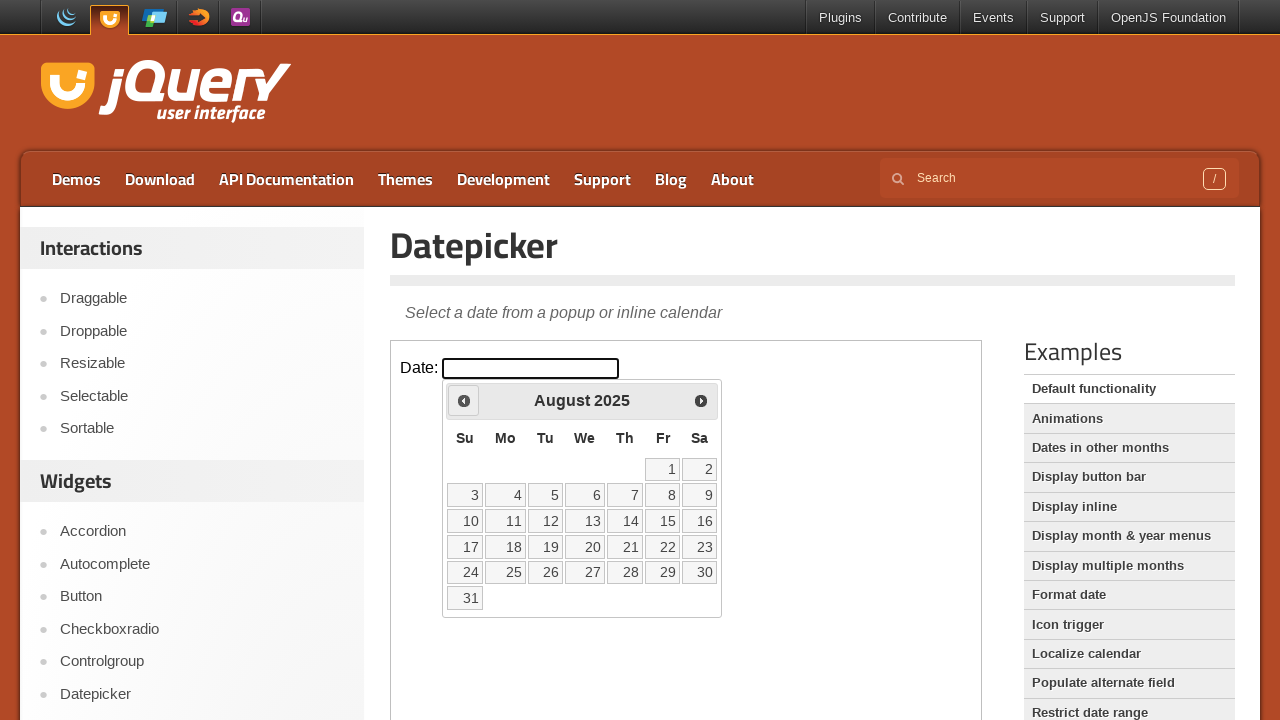

Clicked previous month button (currently at August 2025) at (464, 400) on iframe >> nth=0 >> internal:control=enter-frame >> span.ui-icon.ui-icon-circle-t
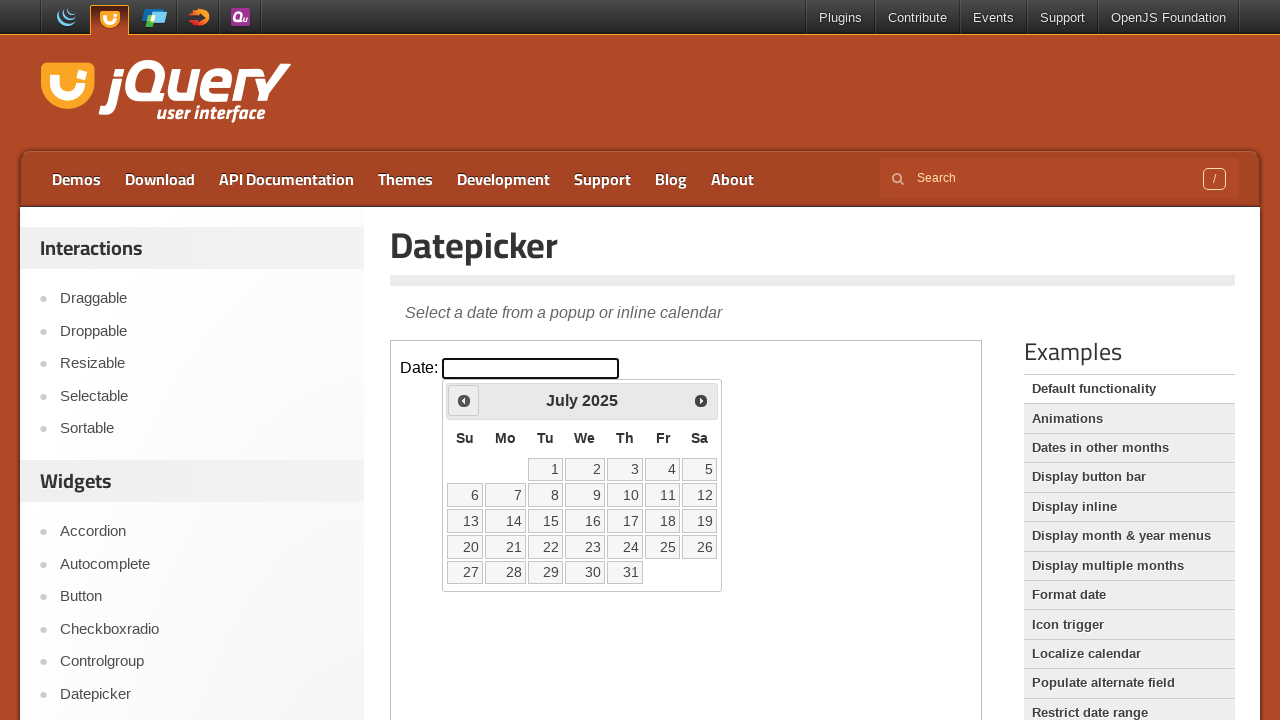

Clicked previous month button (currently at July 2025) at (464, 400) on iframe >> nth=0 >> internal:control=enter-frame >> span.ui-icon.ui-icon-circle-t
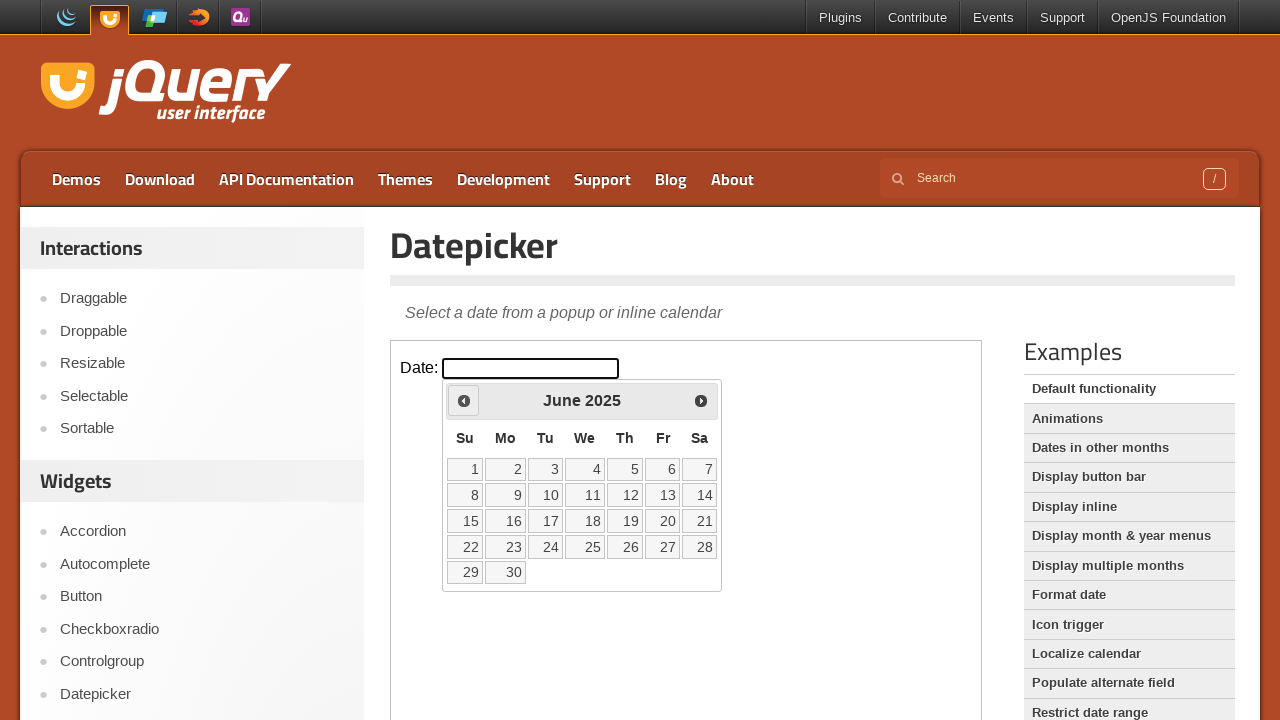

Clicked previous month button (currently at June 2025) at (464, 400) on iframe >> nth=0 >> internal:control=enter-frame >> span.ui-icon.ui-icon-circle-t
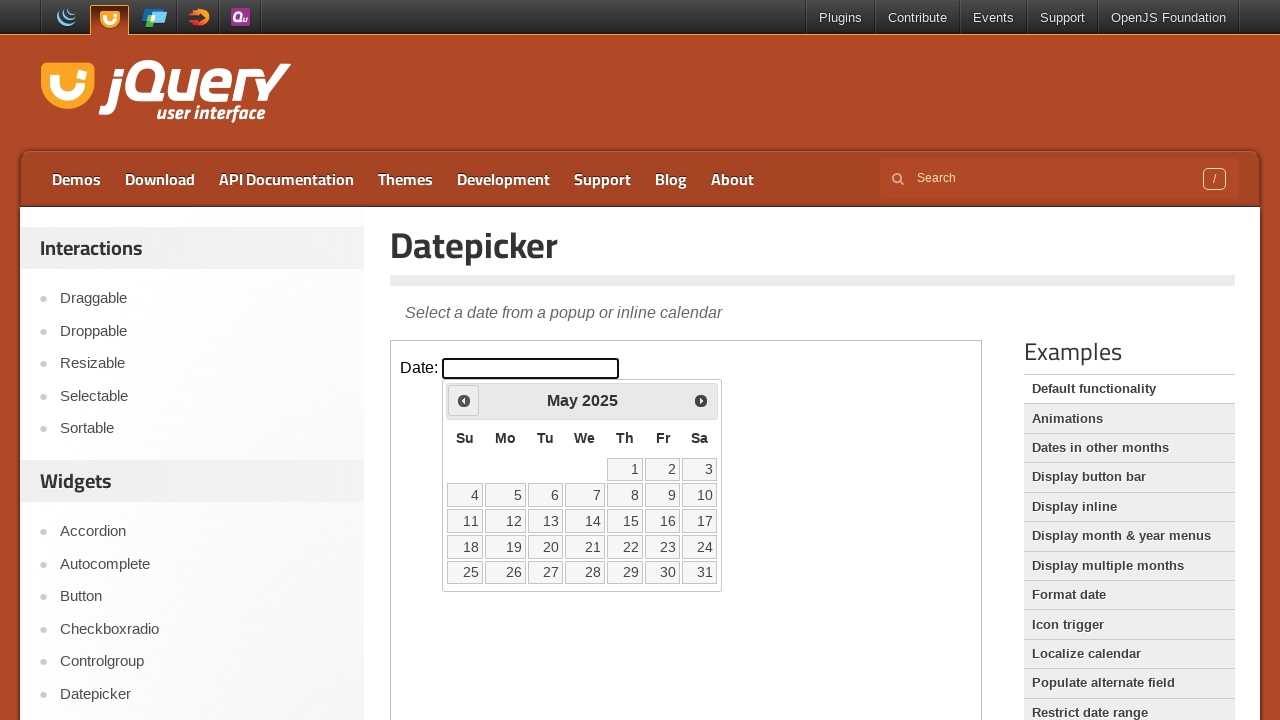

Clicked previous month button (currently at May 2025) at (464, 400) on iframe >> nth=0 >> internal:control=enter-frame >> span.ui-icon.ui-icon-circle-t
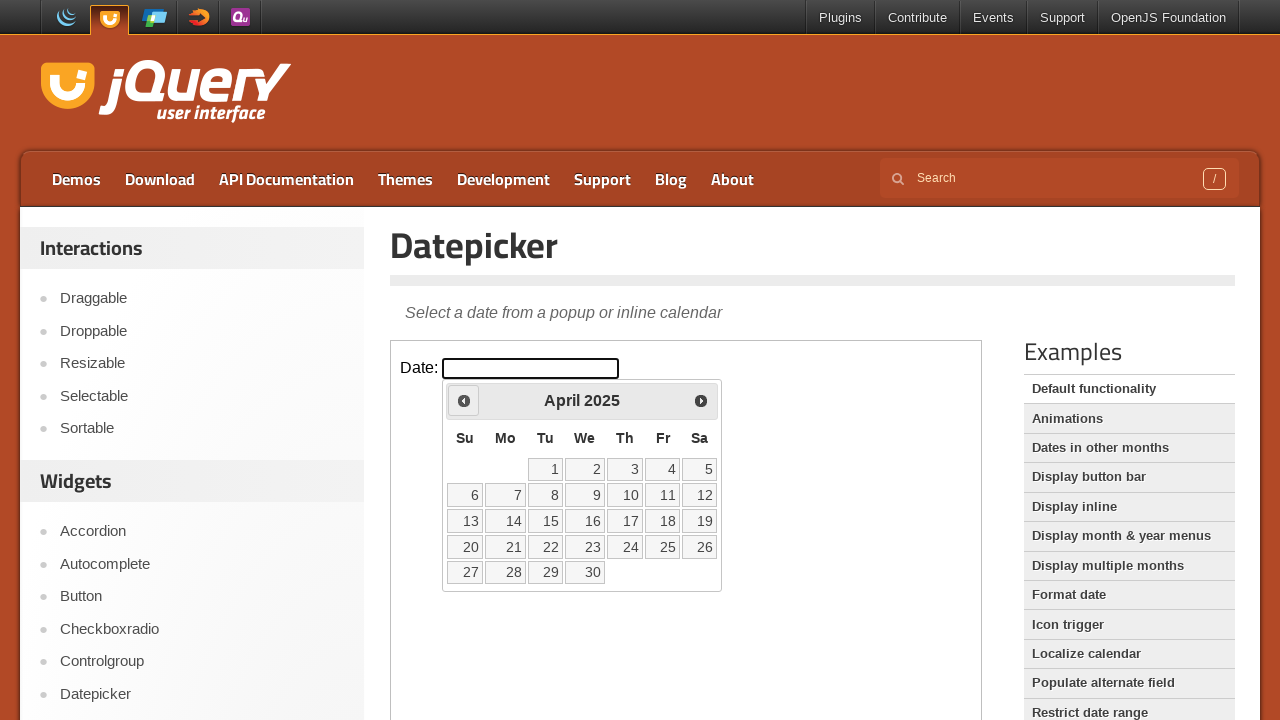

Clicked previous month button (currently at April 2025) at (464, 400) on iframe >> nth=0 >> internal:control=enter-frame >> span.ui-icon.ui-icon-circle-t
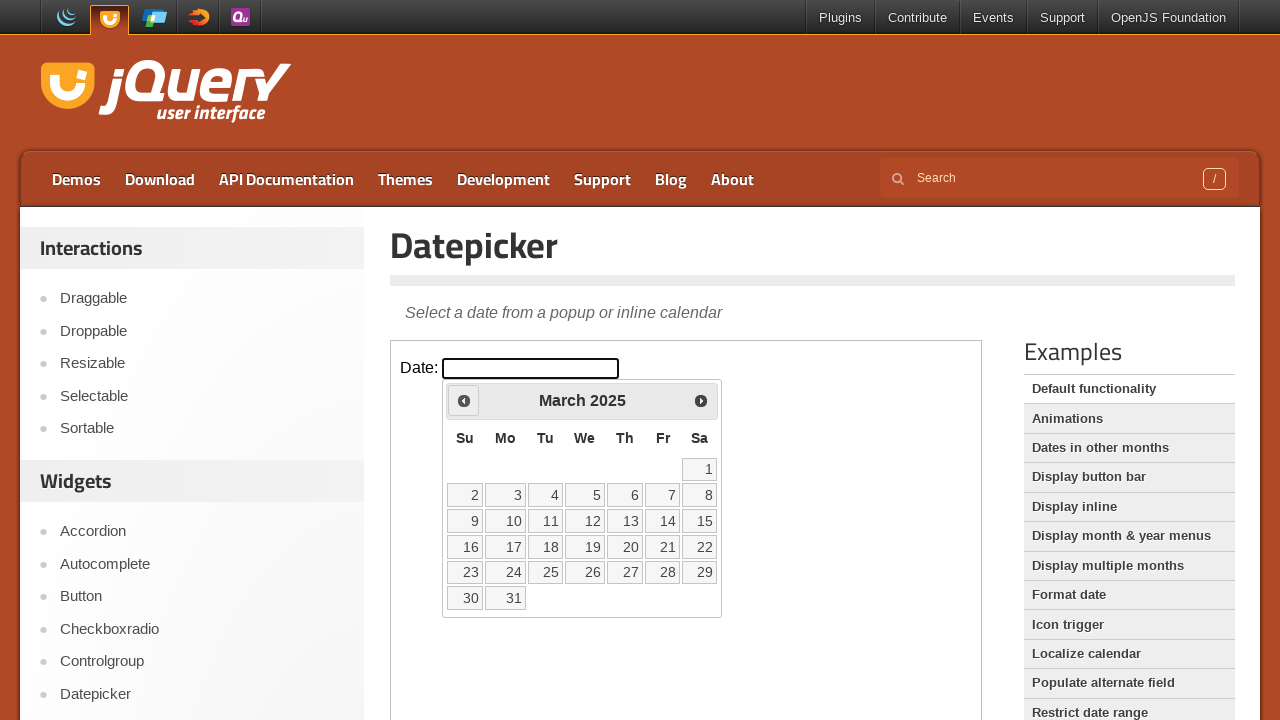

Clicked previous month button (currently at March 2025) at (464, 400) on iframe >> nth=0 >> internal:control=enter-frame >> span.ui-icon.ui-icon-circle-t
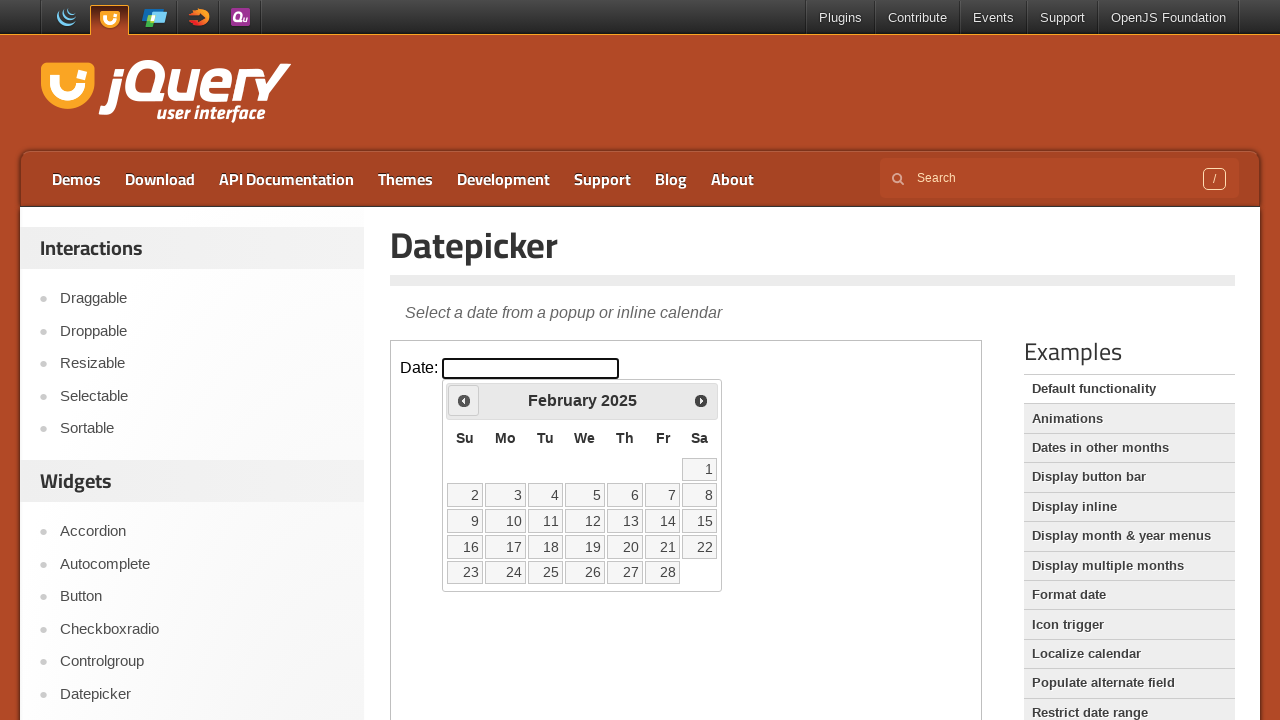

Clicked previous month button (currently at February 2025) at (464, 400) on iframe >> nth=0 >> internal:control=enter-frame >> span.ui-icon.ui-icon-circle-t
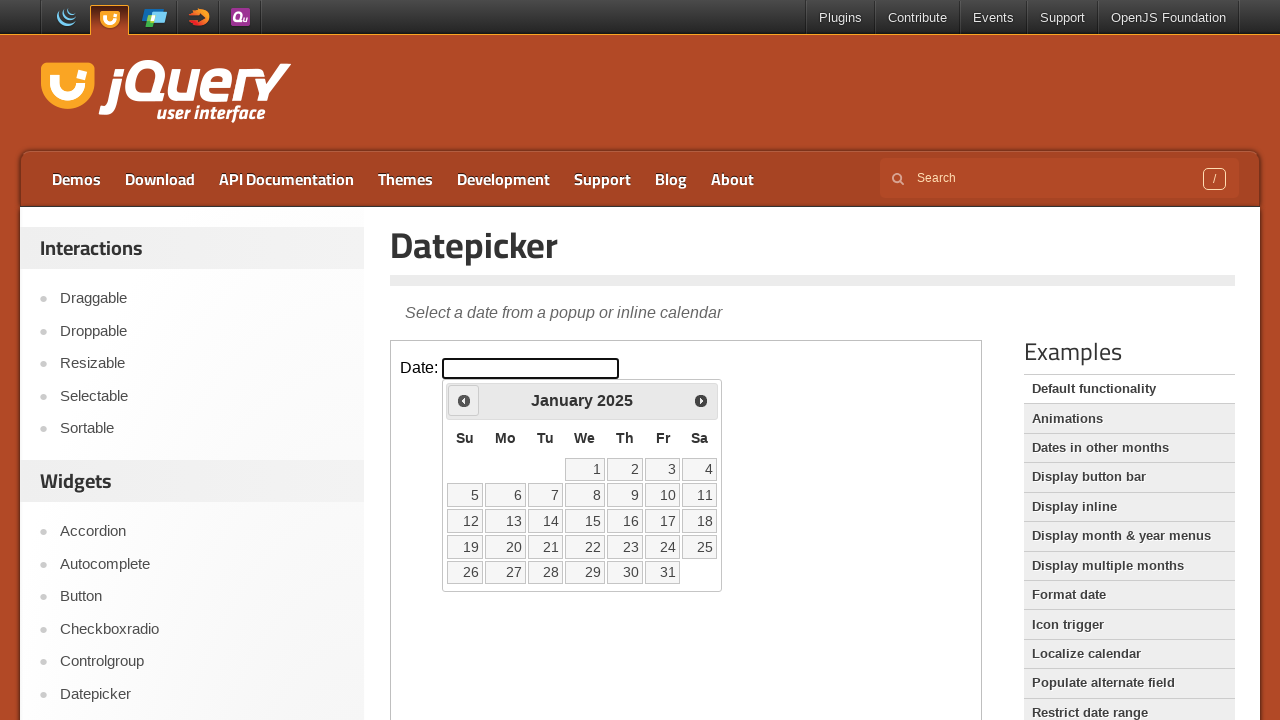

Clicked previous month button (currently at January 2025) at (464, 400) on iframe >> nth=0 >> internal:control=enter-frame >> span.ui-icon.ui-icon-circle-t
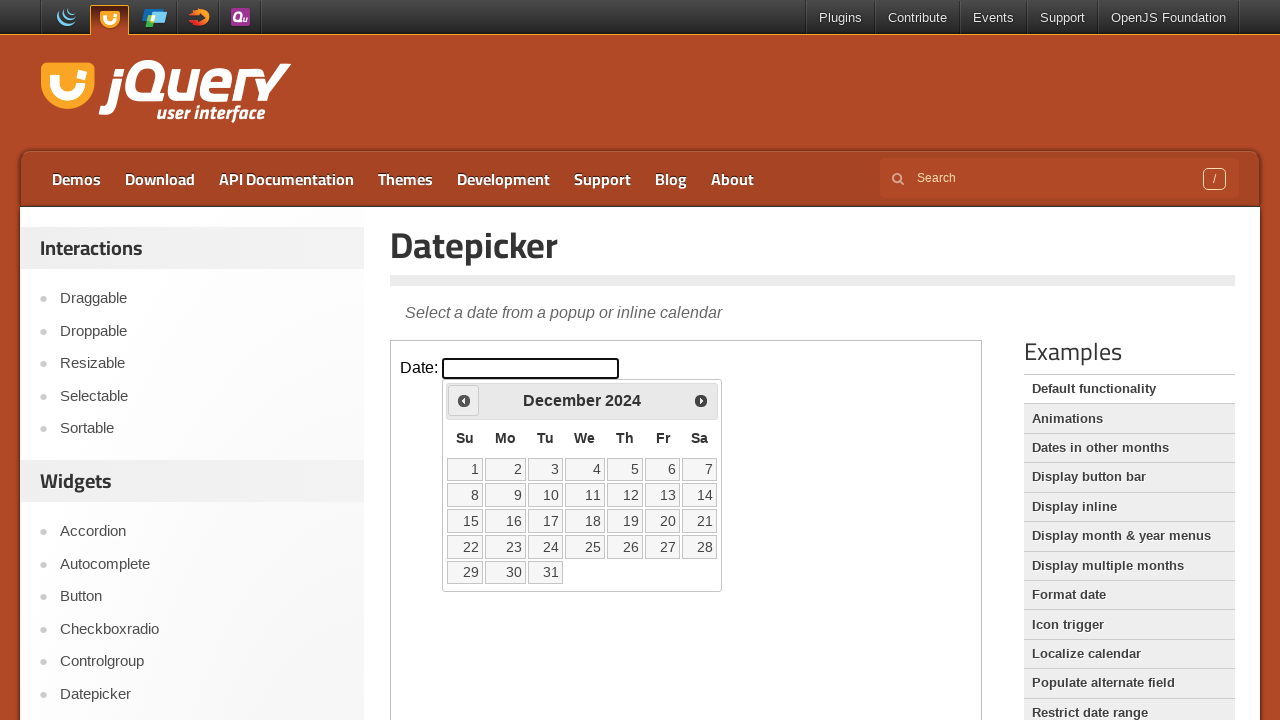

Clicked previous month button (currently at December 2024) at (464, 400) on iframe >> nth=0 >> internal:control=enter-frame >> span.ui-icon.ui-icon-circle-t
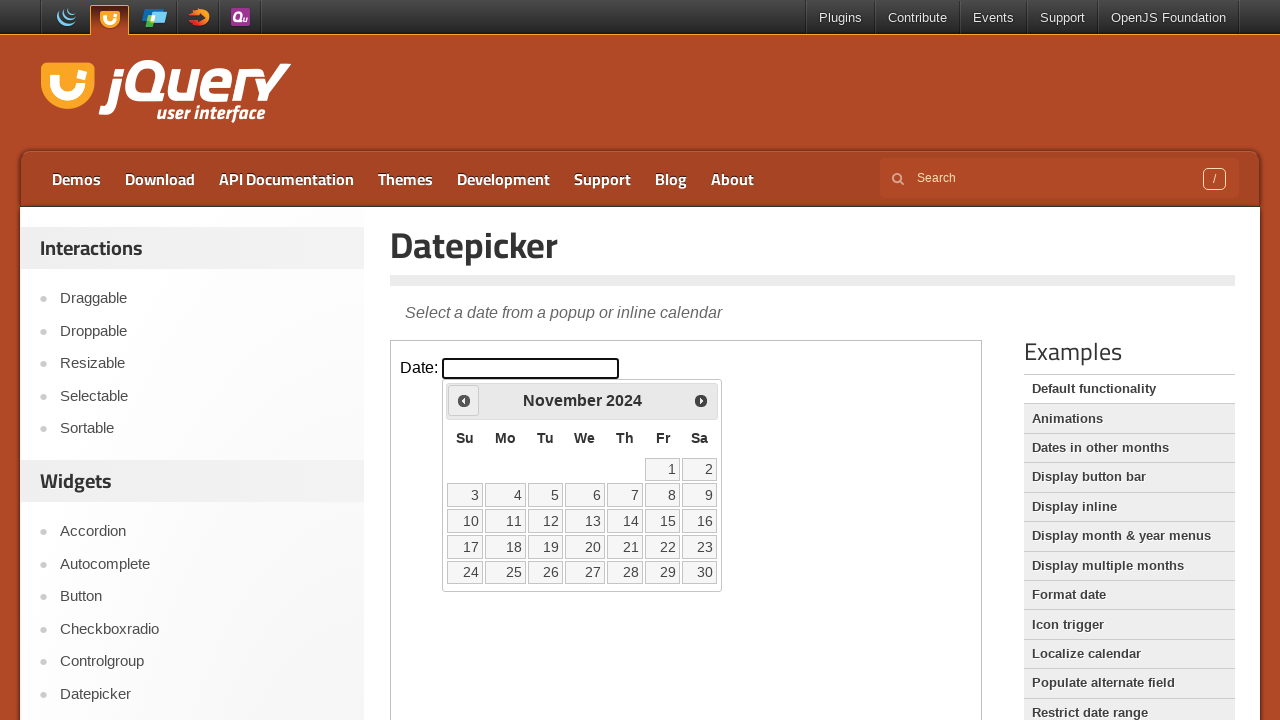

Clicked previous month button (currently at November 2024) at (464, 400) on iframe >> nth=0 >> internal:control=enter-frame >> span.ui-icon.ui-icon-circle-t
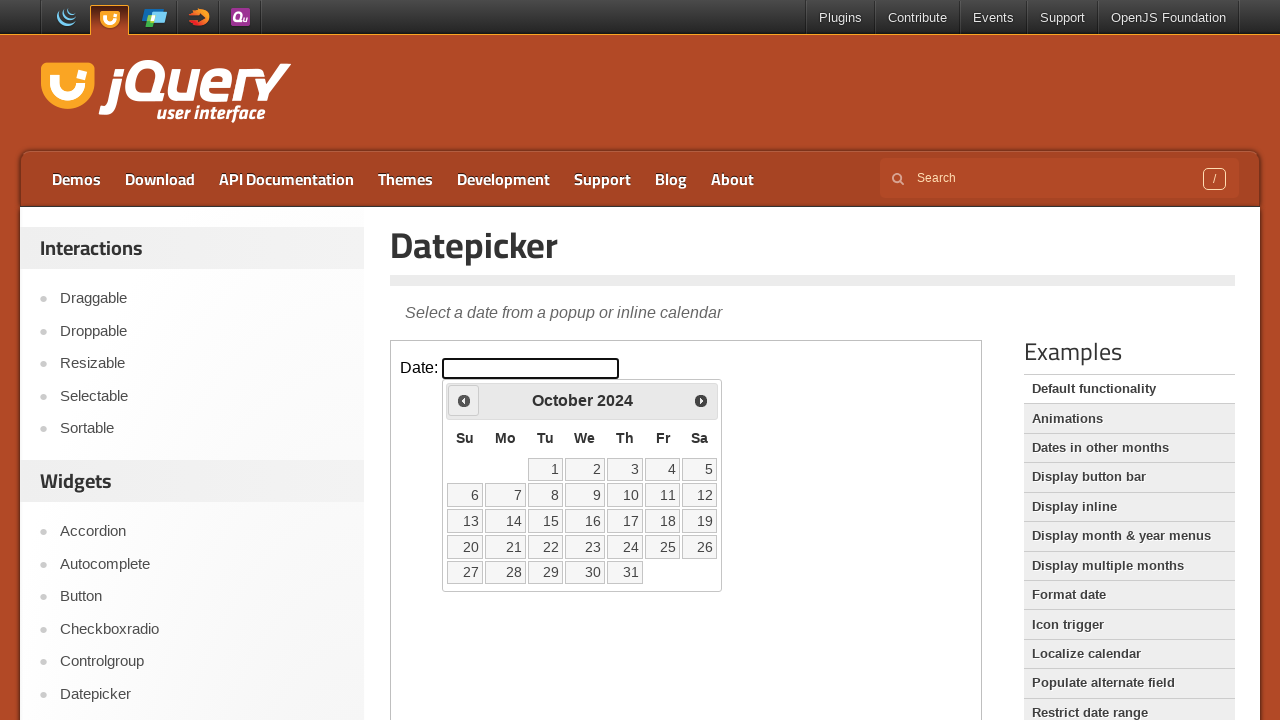

Clicked previous month button (currently at October 2024) at (464, 400) on iframe >> nth=0 >> internal:control=enter-frame >> span.ui-icon.ui-icon-circle-t
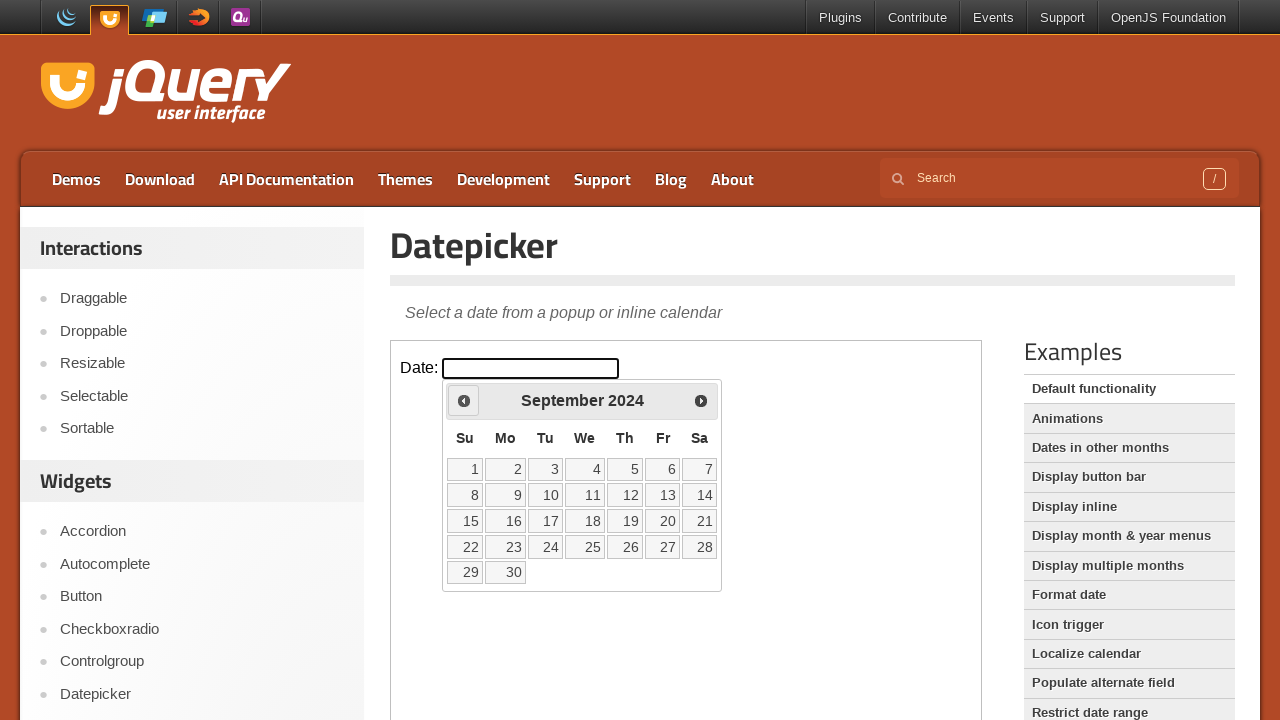

Clicked previous month button (currently at September 2024) at (464, 400) on iframe >> nth=0 >> internal:control=enter-frame >> span.ui-icon.ui-icon-circle-t
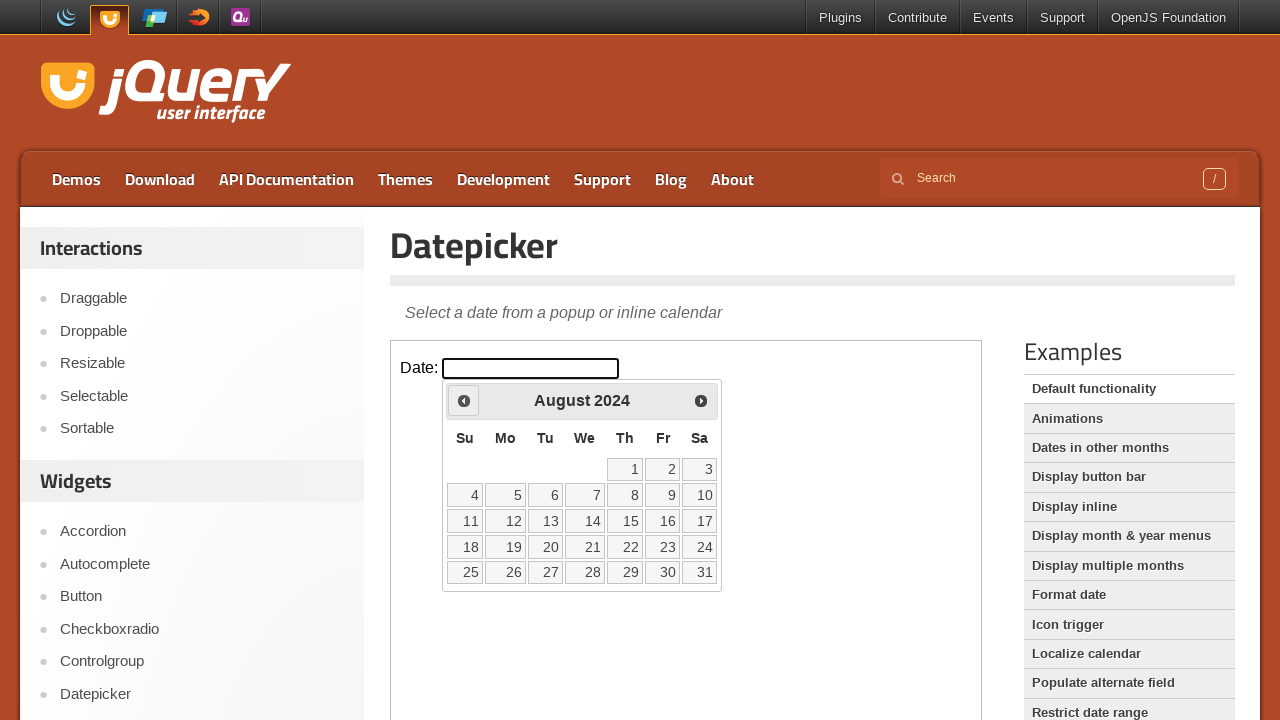

Clicked previous month button (currently at August 2024) at (464, 400) on iframe >> nth=0 >> internal:control=enter-frame >> span.ui-icon.ui-icon-circle-t
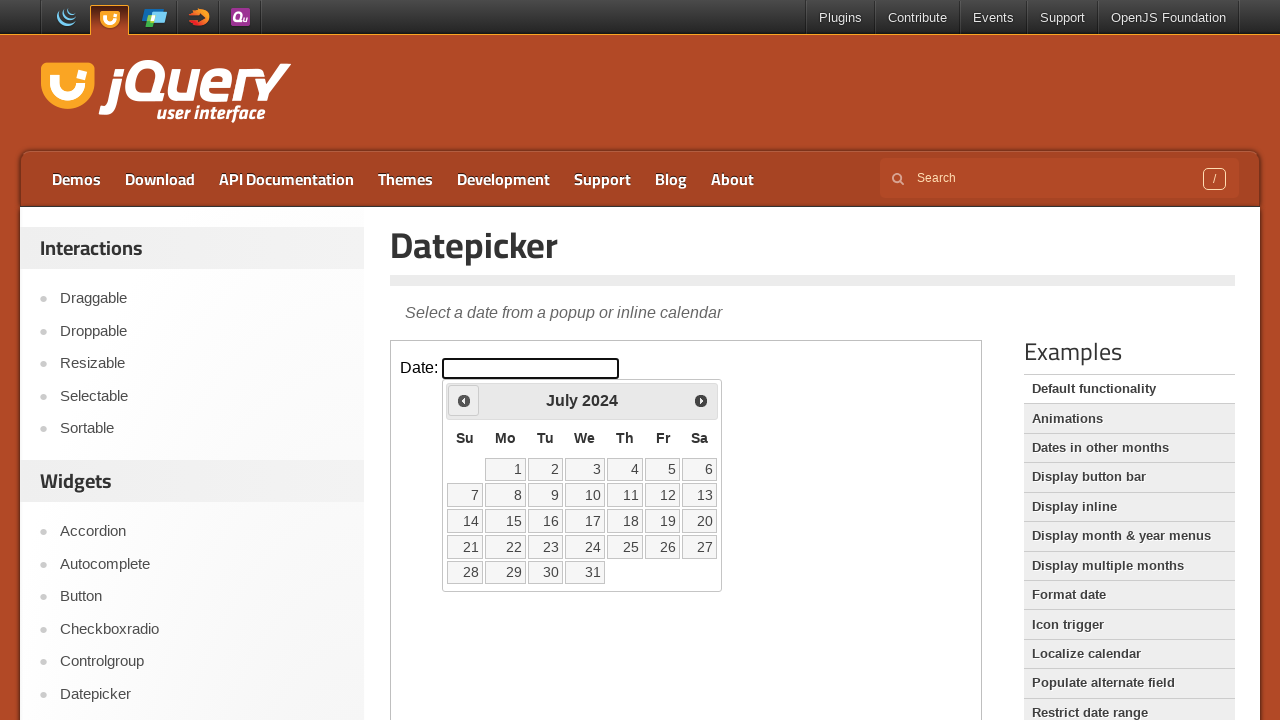

Clicked previous month button (currently at July 2024) at (464, 400) on iframe >> nth=0 >> internal:control=enter-frame >> span.ui-icon.ui-icon-circle-t
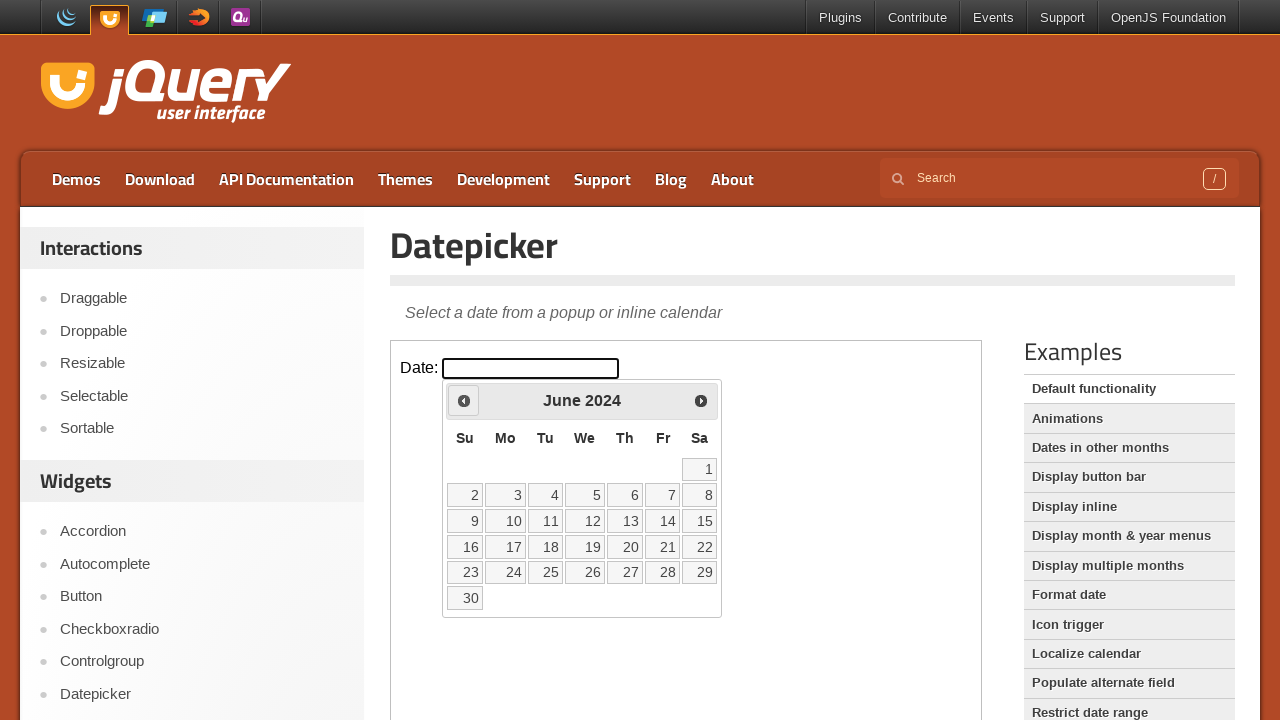

Clicked previous month button (currently at June 2024) at (464, 400) on iframe >> nth=0 >> internal:control=enter-frame >> span.ui-icon.ui-icon-circle-t
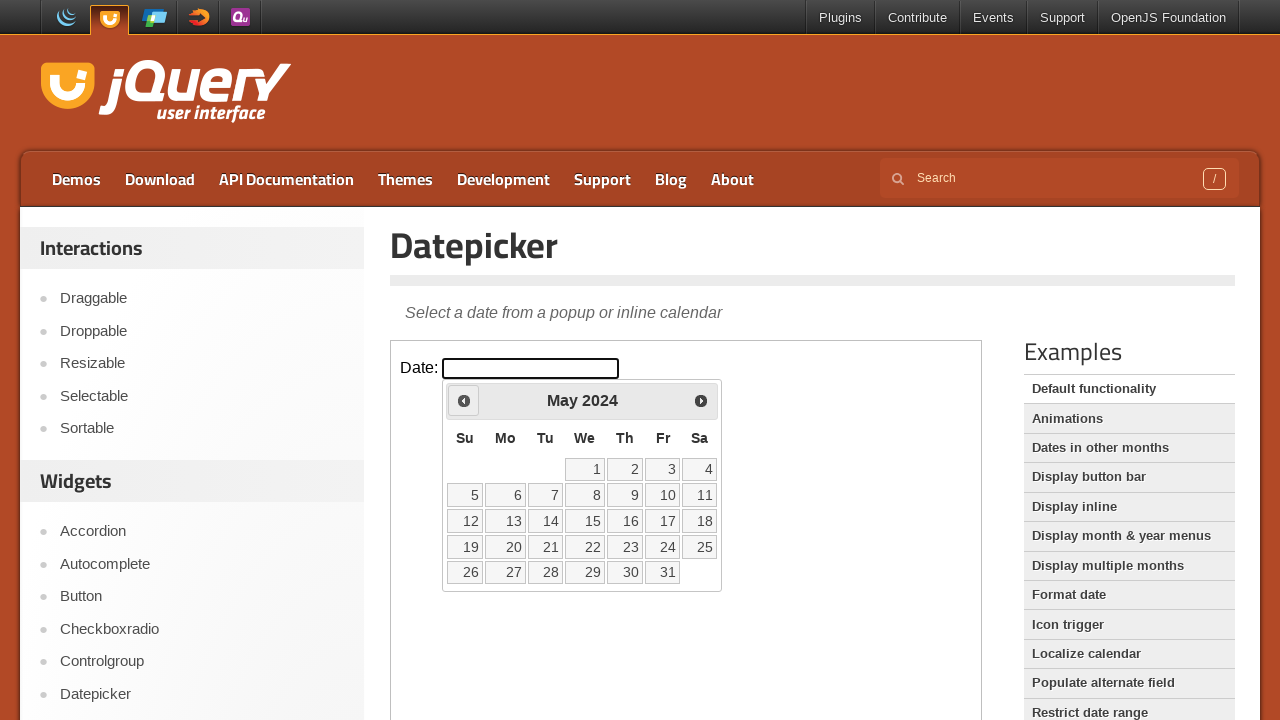

Clicked previous month button (currently at May 2024) at (464, 400) on iframe >> nth=0 >> internal:control=enter-frame >> span.ui-icon.ui-icon-circle-t
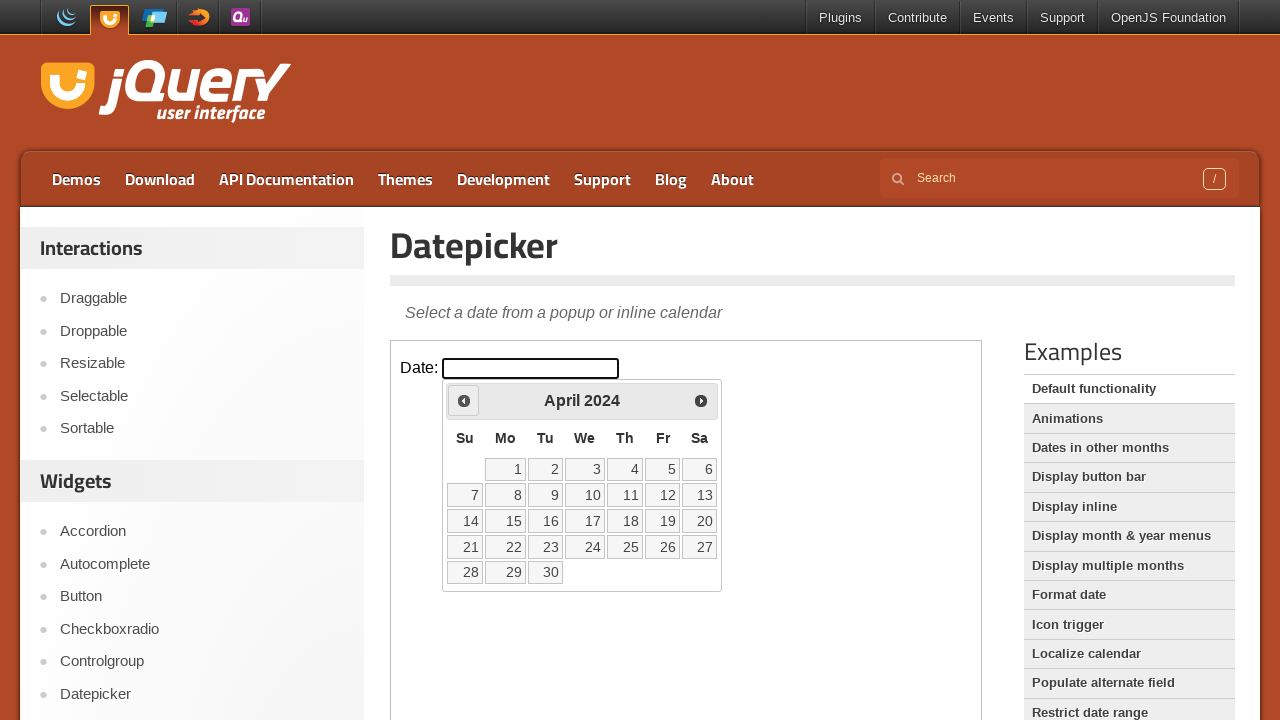

Clicked previous month button (currently at April 2024) at (464, 400) on iframe >> nth=0 >> internal:control=enter-frame >> span.ui-icon.ui-icon-circle-t
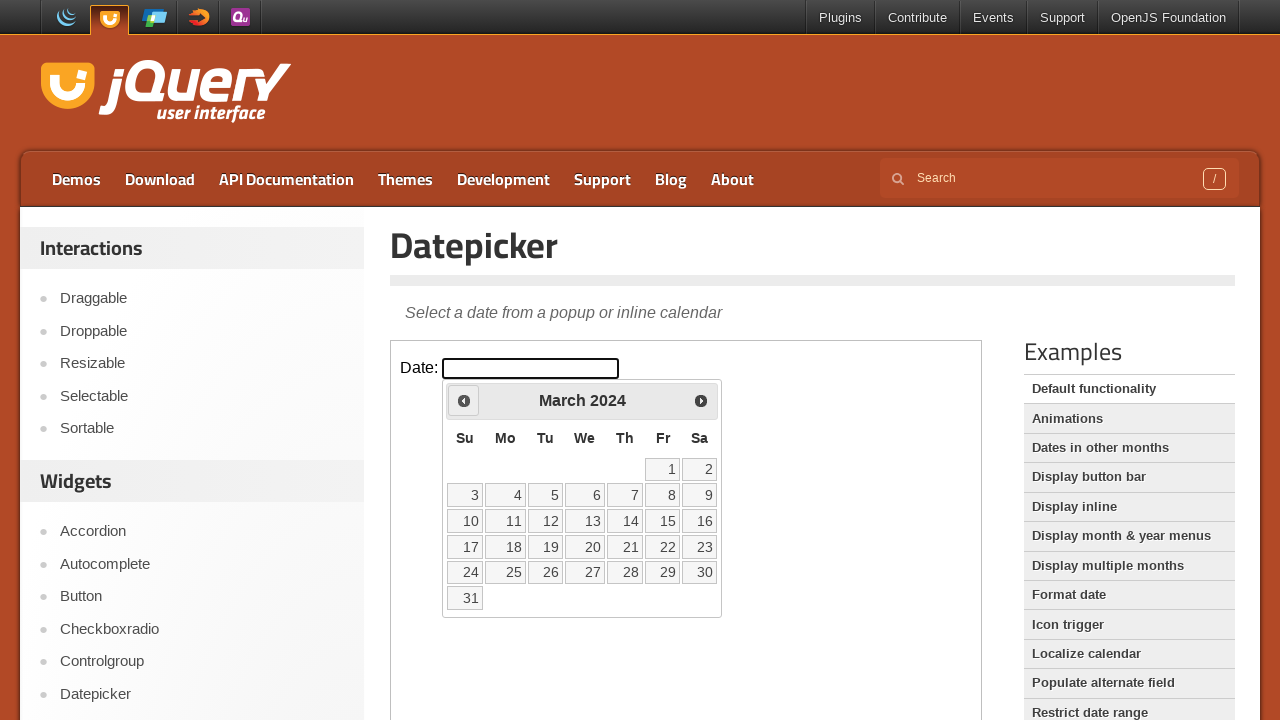

Clicked previous month button (currently at March 2024) at (464, 400) on iframe >> nth=0 >> internal:control=enter-frame >> span.ui-icon.ui-icon-circle-t
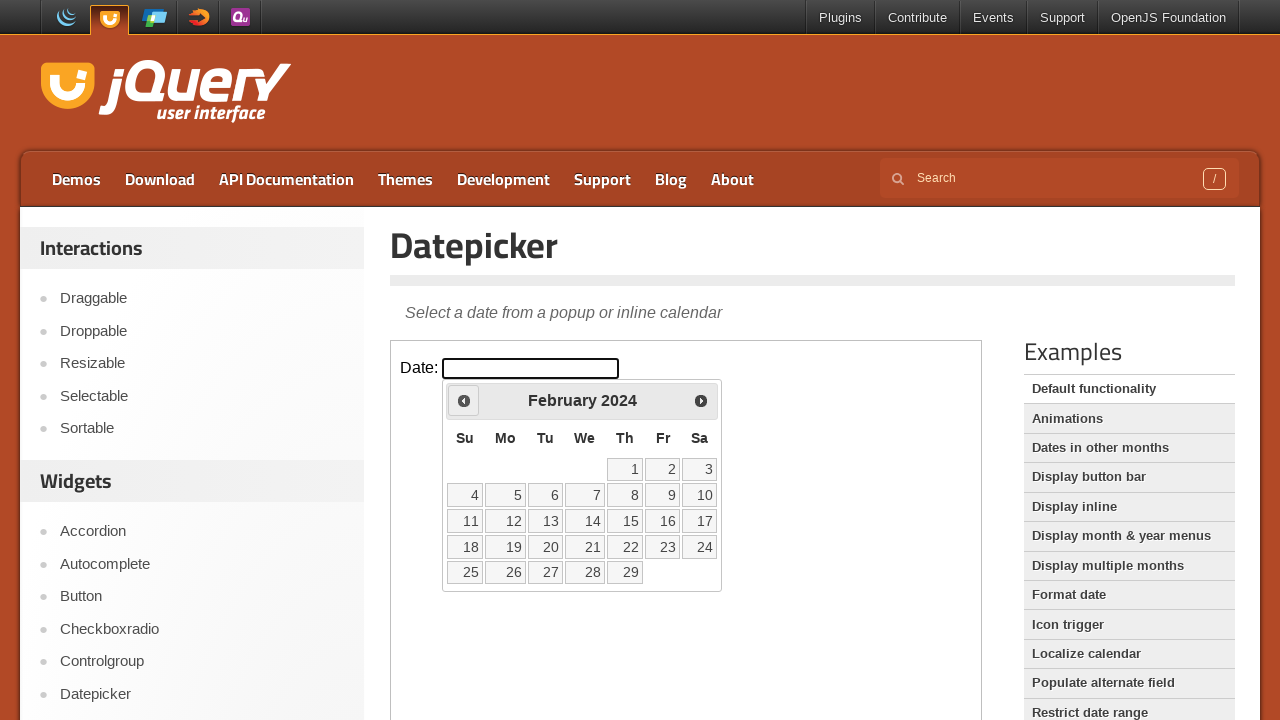

Clicked previous month button (currently at February 2024) at (464, 400) on iframe >> nth=0 >> internal:control=enter-frame >> span.ui-icon.ui-icon-circle-t
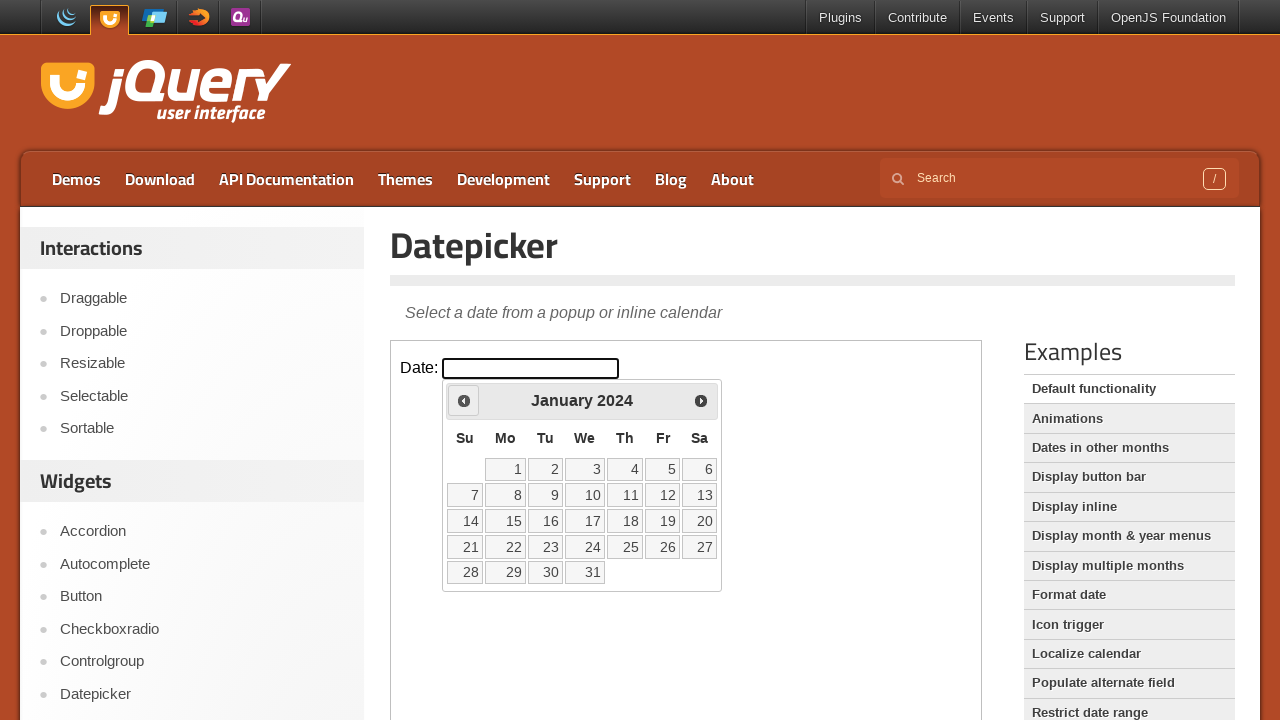

Clicked previous month button (currently at January 2024) at (464, 400) on iframe >> nth=0 >> internal:control=enter-frame >> span.ui-icon.ui-icon-circle-t
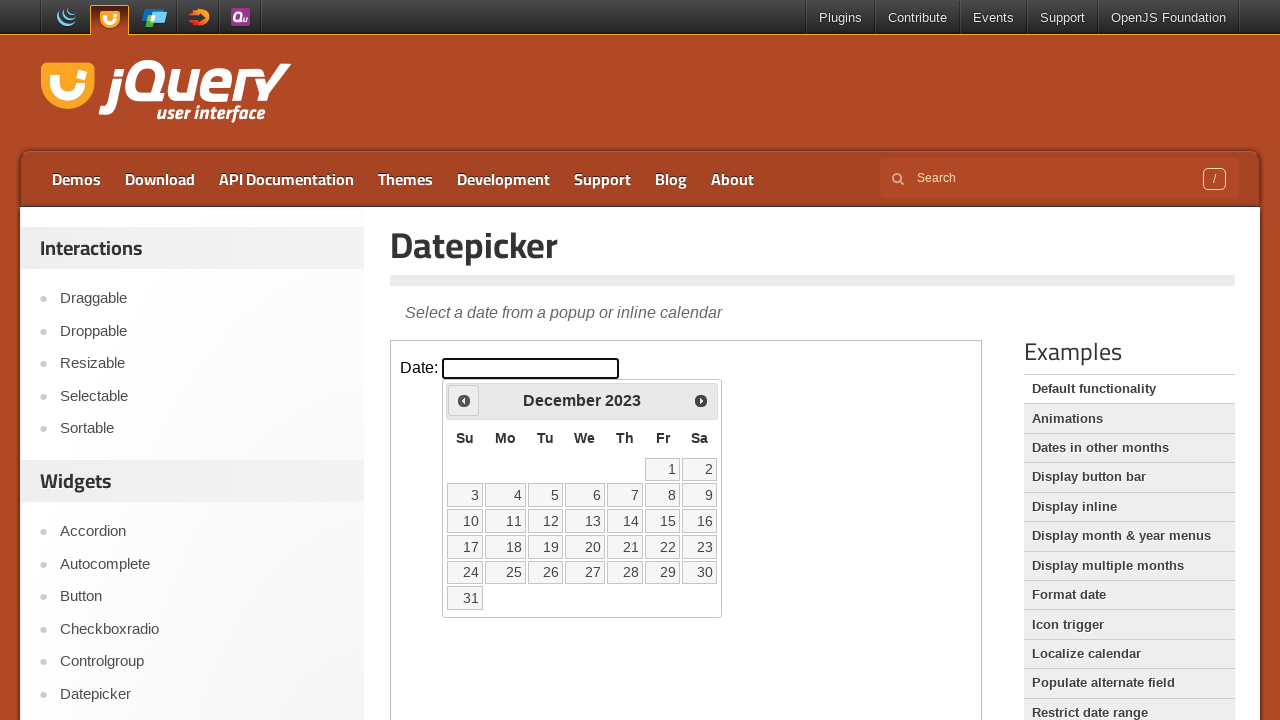

Clicked previous month button (currently at December 2023) at (464, 400) on iframe >> nth=0 >> internal:control=enter-frame >> span.ui-icon.ui-icon-circle-t
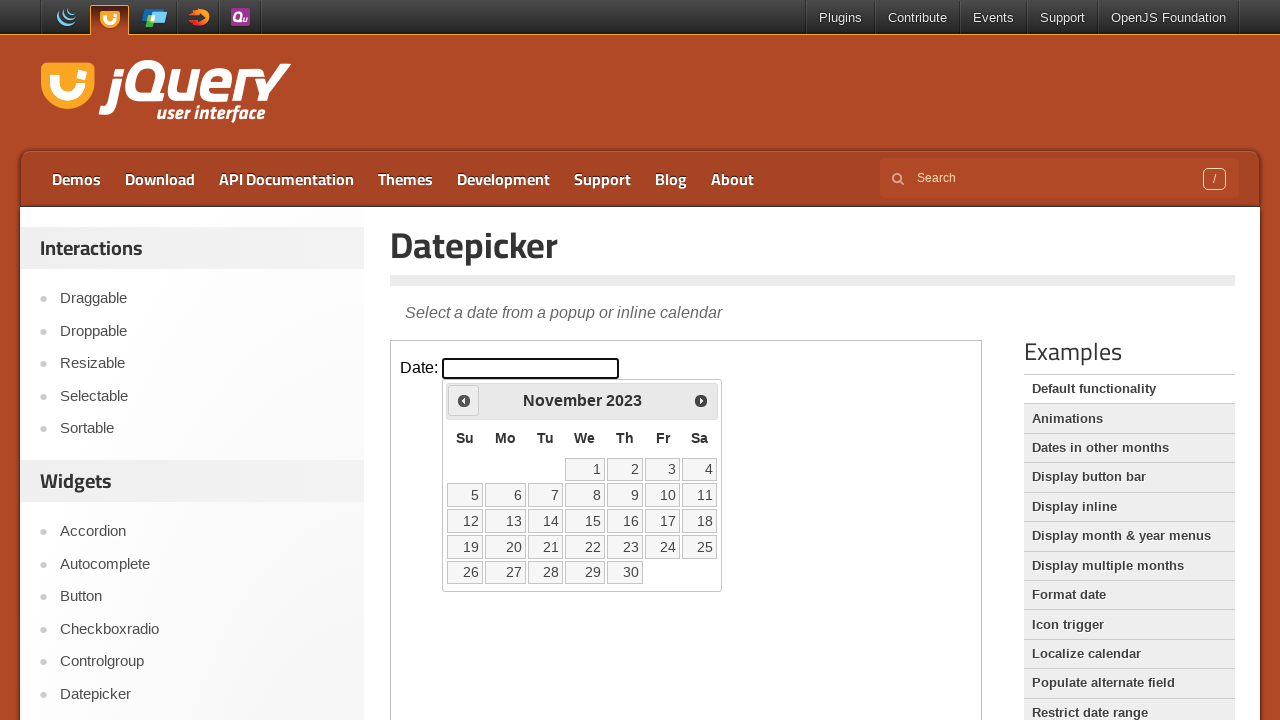

Clicked previous month button (currently at November 2023) at (464, 400) on iframe >> nth=0 >> internal:control=enter-frame >> span.ui-icon.ui-icon-circle-t
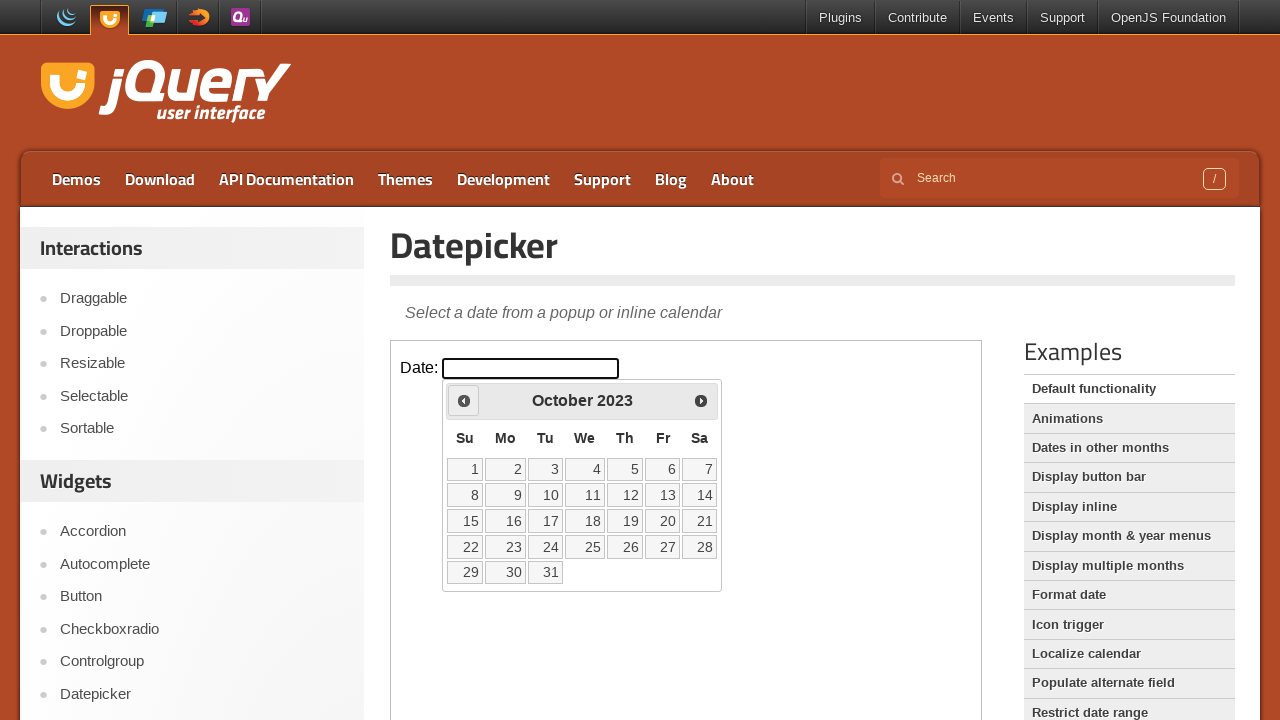

Clicked previous month button (currently at October 2023) at (464, 400) on iframe >> nth=0 >> internal:control=enter-frame >> span.ui-icon.ui-icon-circle-t
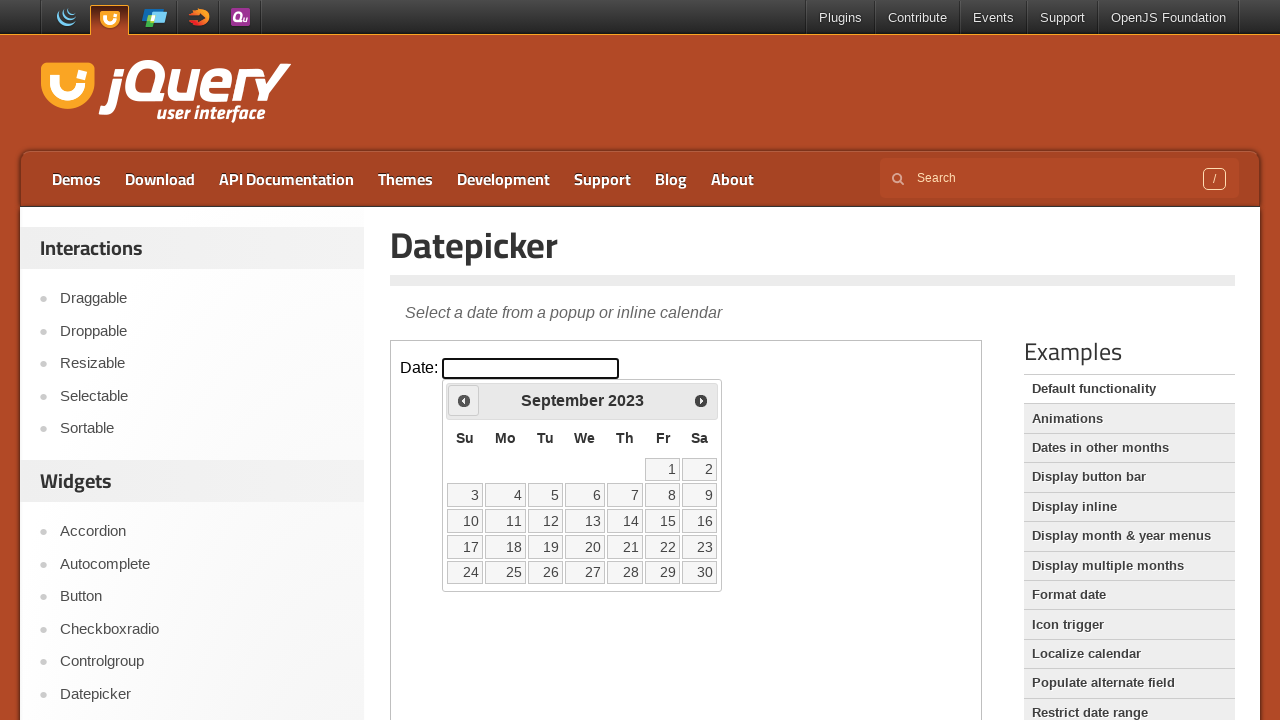

Clicked previous month button (currently at September 2023) at (464, 400) on iframe >> nth=0 >> internal:control=enter-frame >> span.ui-icon.ui-icon-circle-t
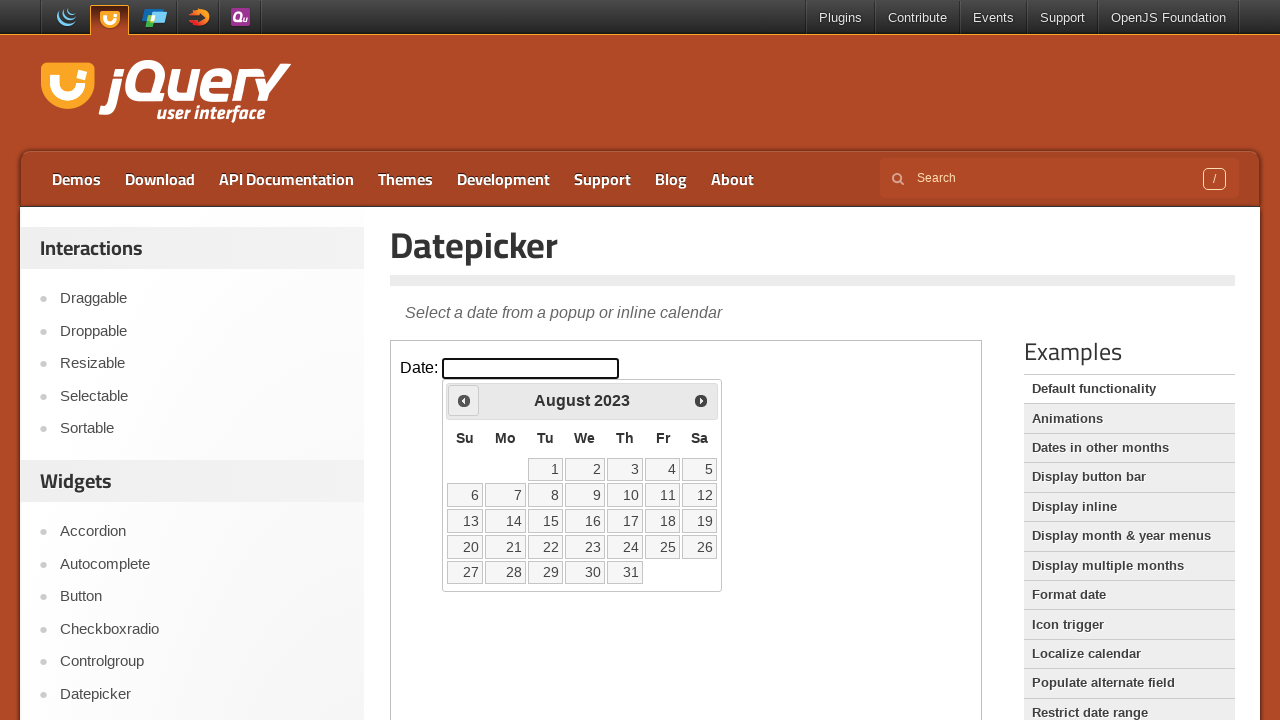

Clicked previous month button (currently at August 2023) at (464, 400) on iframe >> nth=0 >> internal:control=enter-frame >> span.ui-icon.ui-icon-circle-t
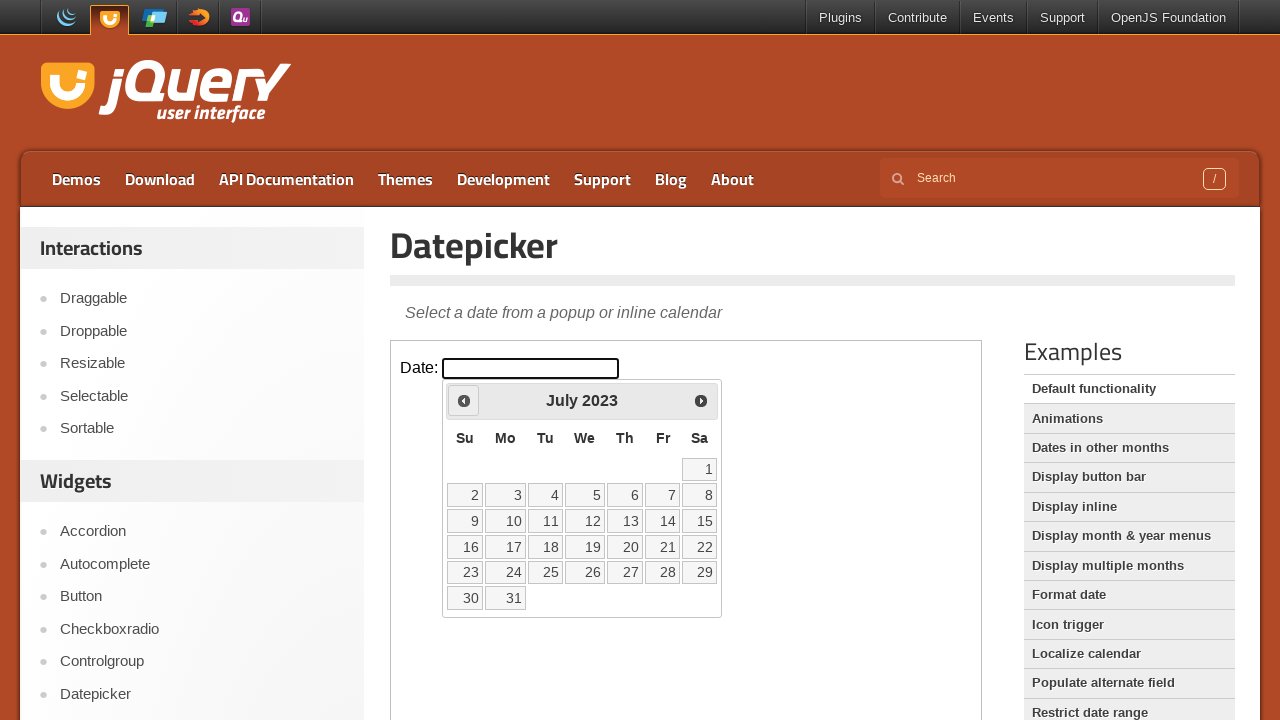

Clicked previous month button (currently at July 2023) at (464, 400) on iframe >> nth=0 >> internal:control=enter-frame >> span.ui-icon.ui-icon-circle-t
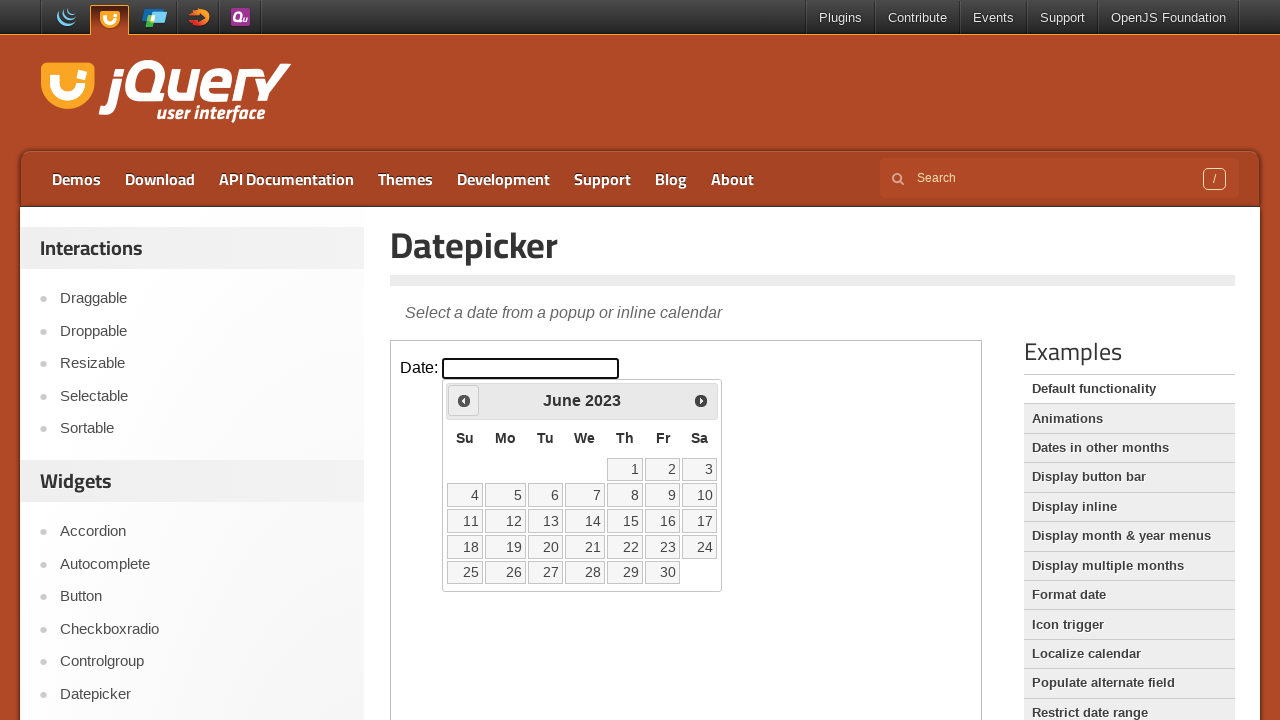

Clicked previous month button (currently at June 2023) at (464, 400) on iframe >> nth=0 >> internal:control=enter-frame >> span.ui-icon.ui-icon-circle-t
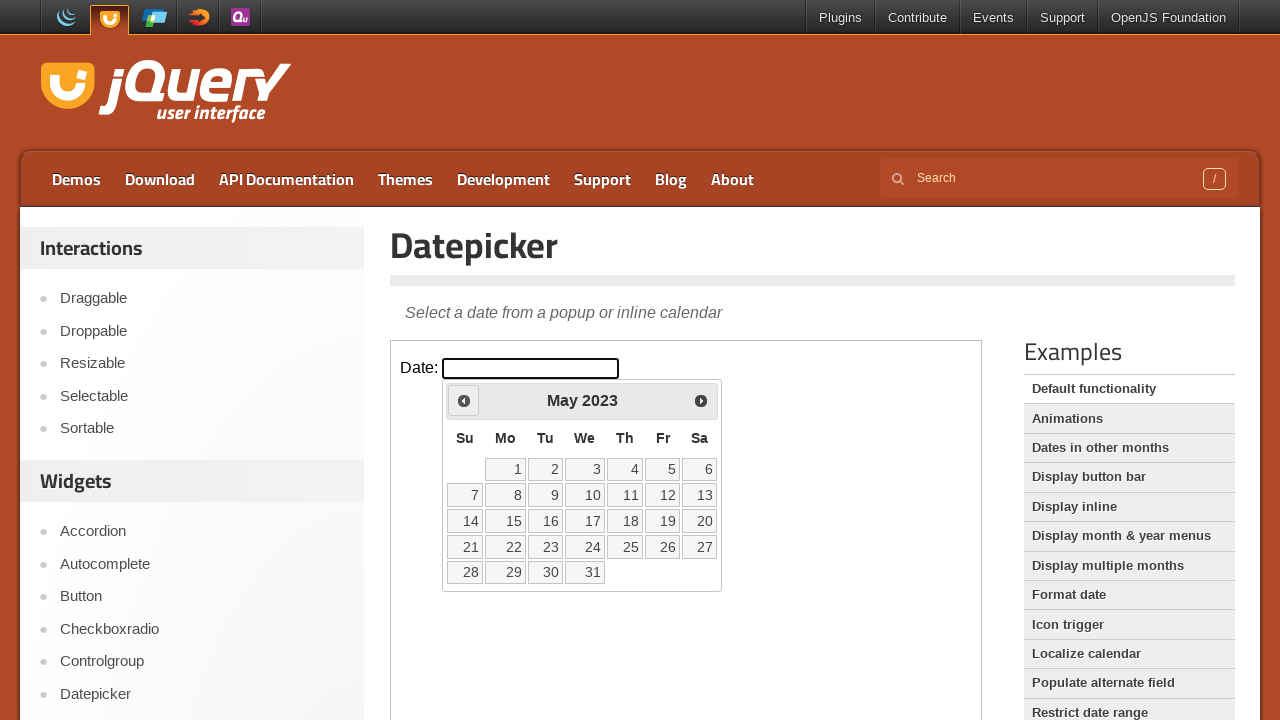

Reached target month May 2023
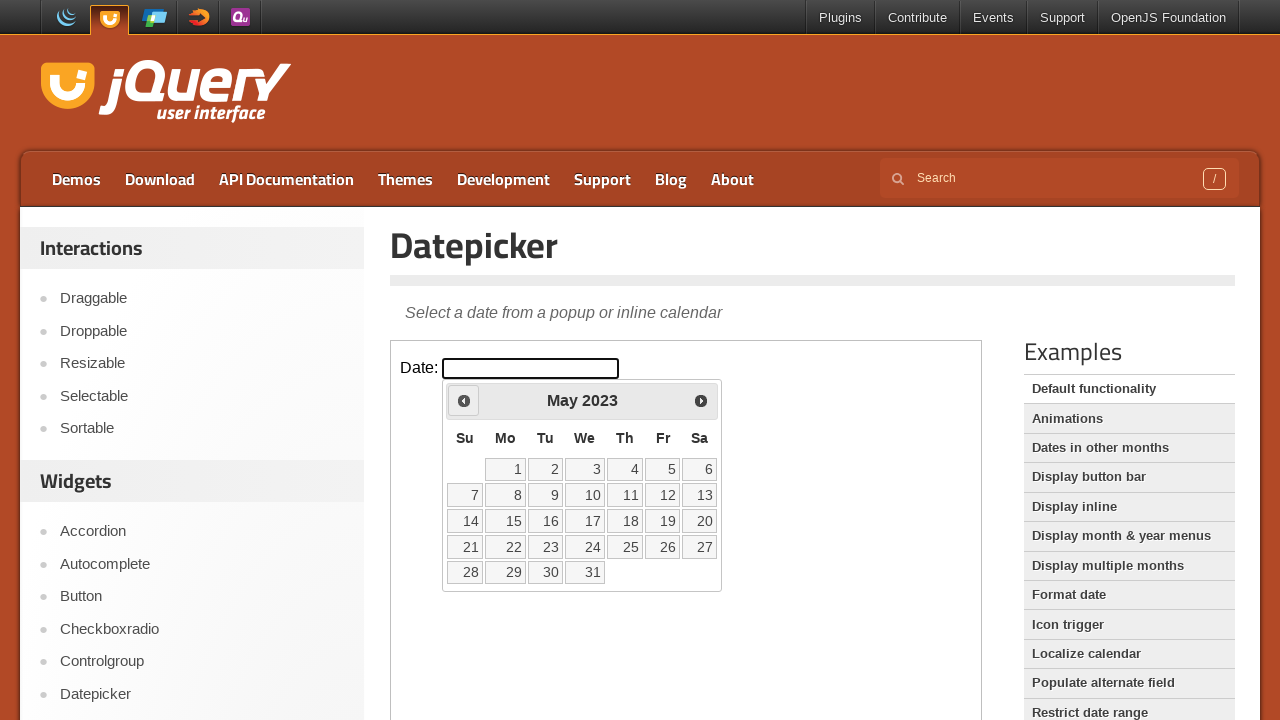

Located 31 date cells in calendar
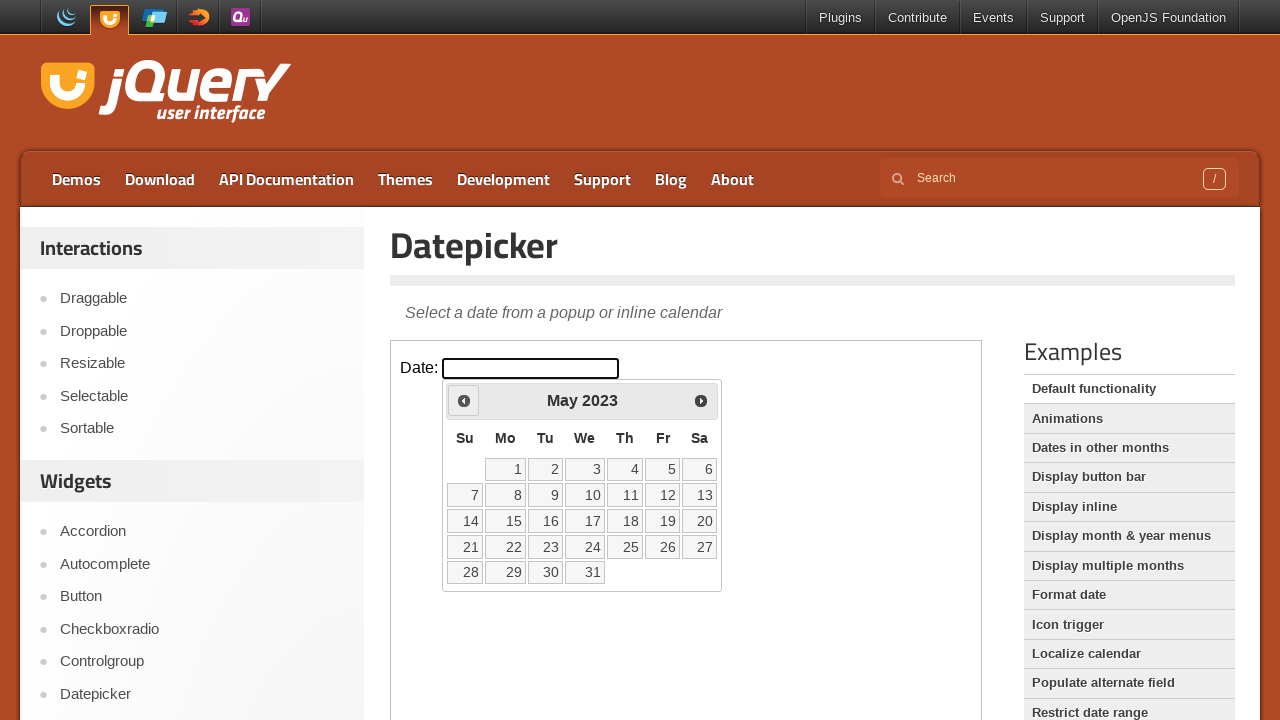

Clicked on day 1 (May 1, 2023) at (506, 469) on iframe >> nth=0 >> internal:control=enter-frame >> table.ui-datepicker-calendar 
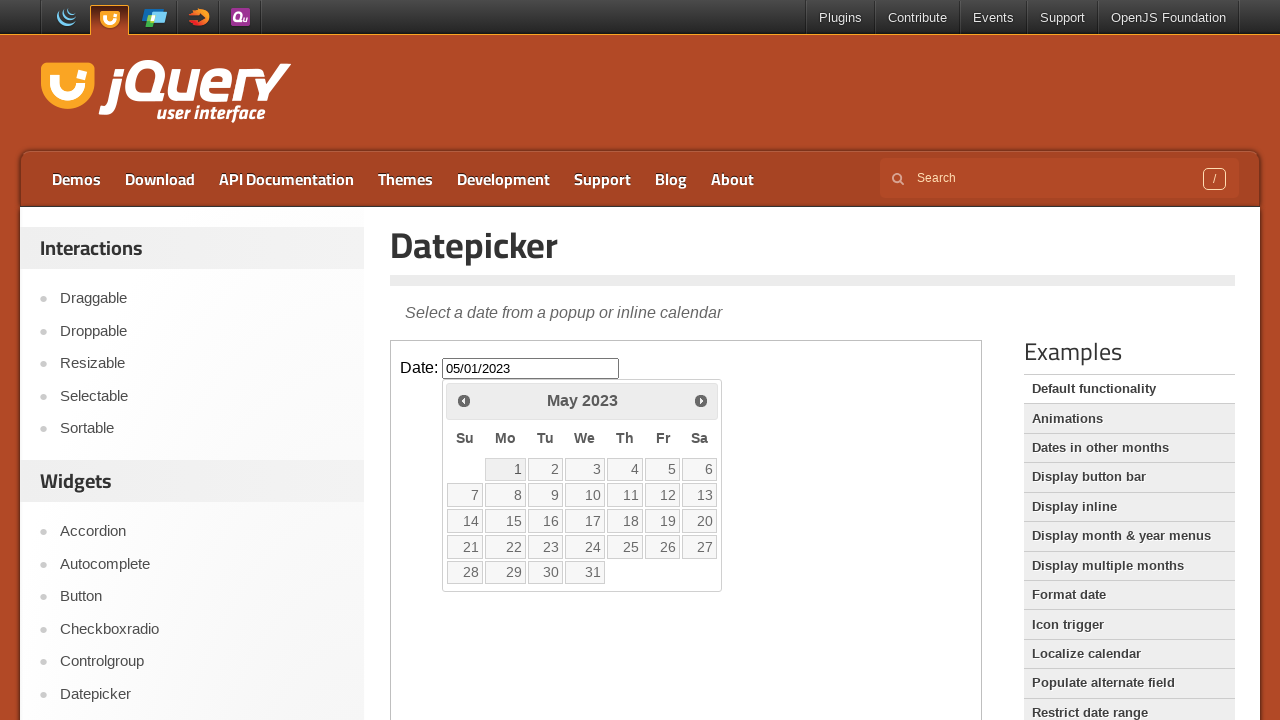

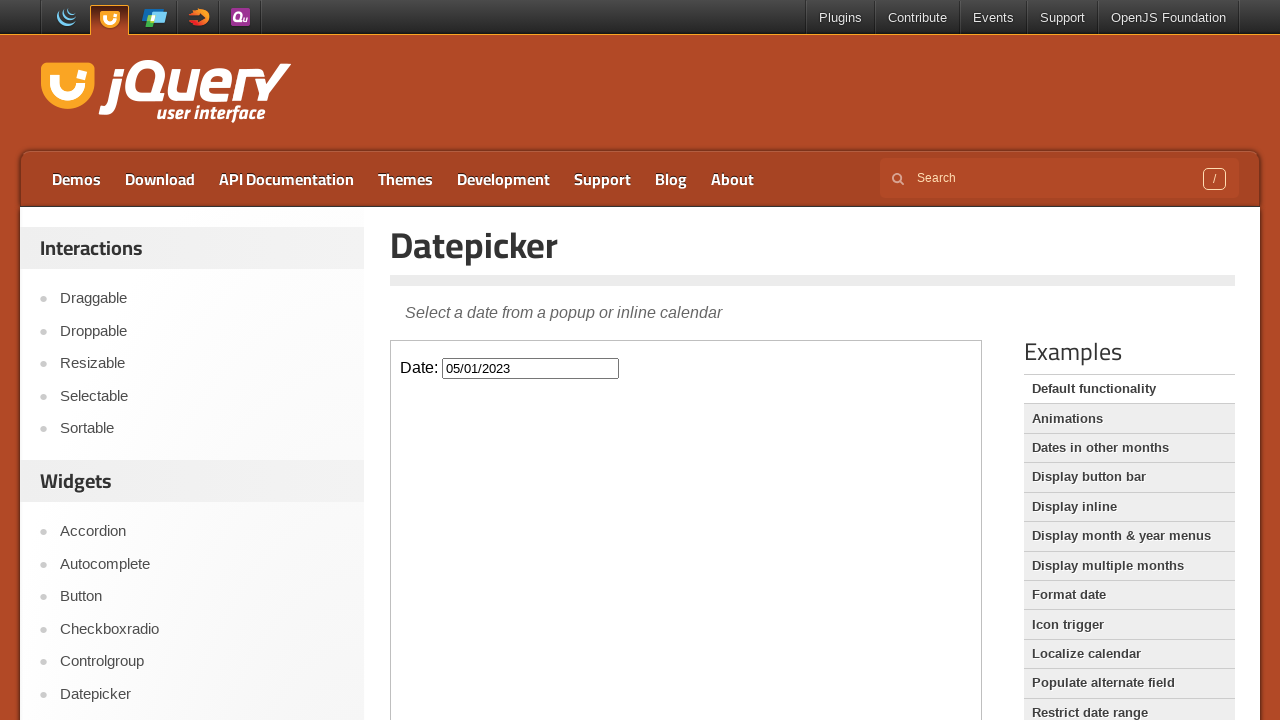